Navigates to the Camp Essential website and verifies that all links on the page are accessible

Starting URL: https://camp-essential.netlify.app/

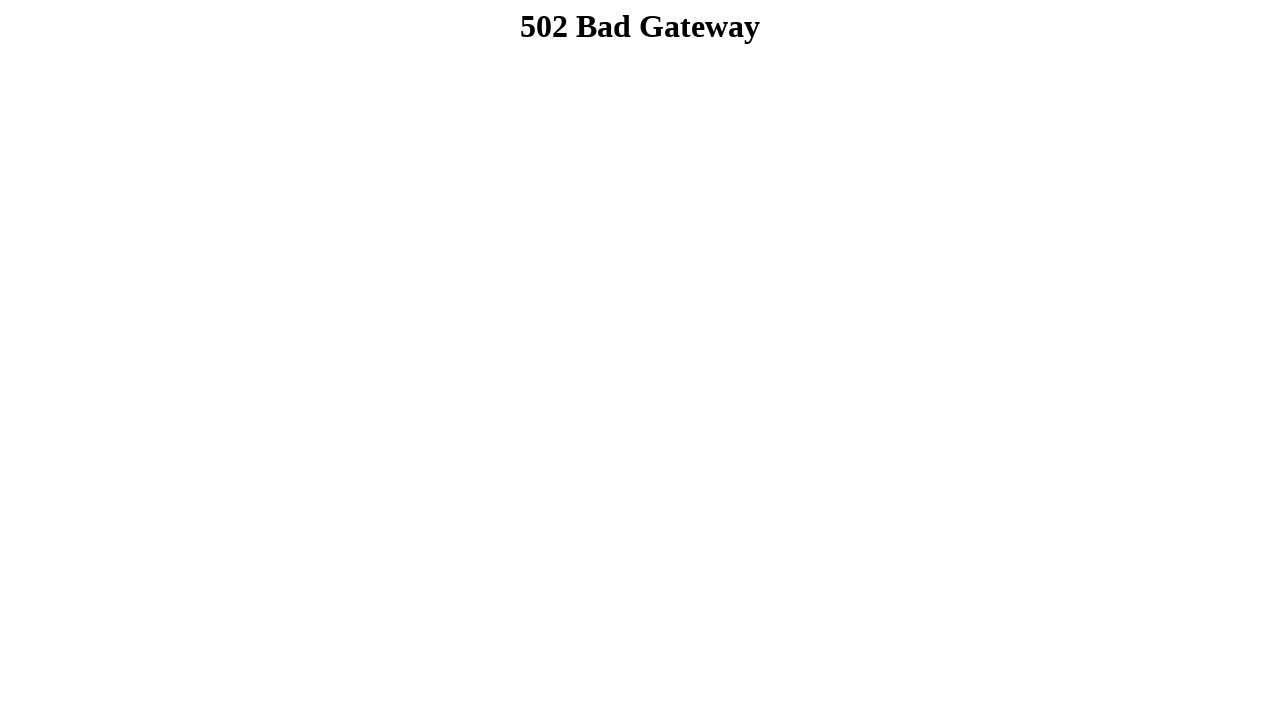

Navigated to Camp Essential website
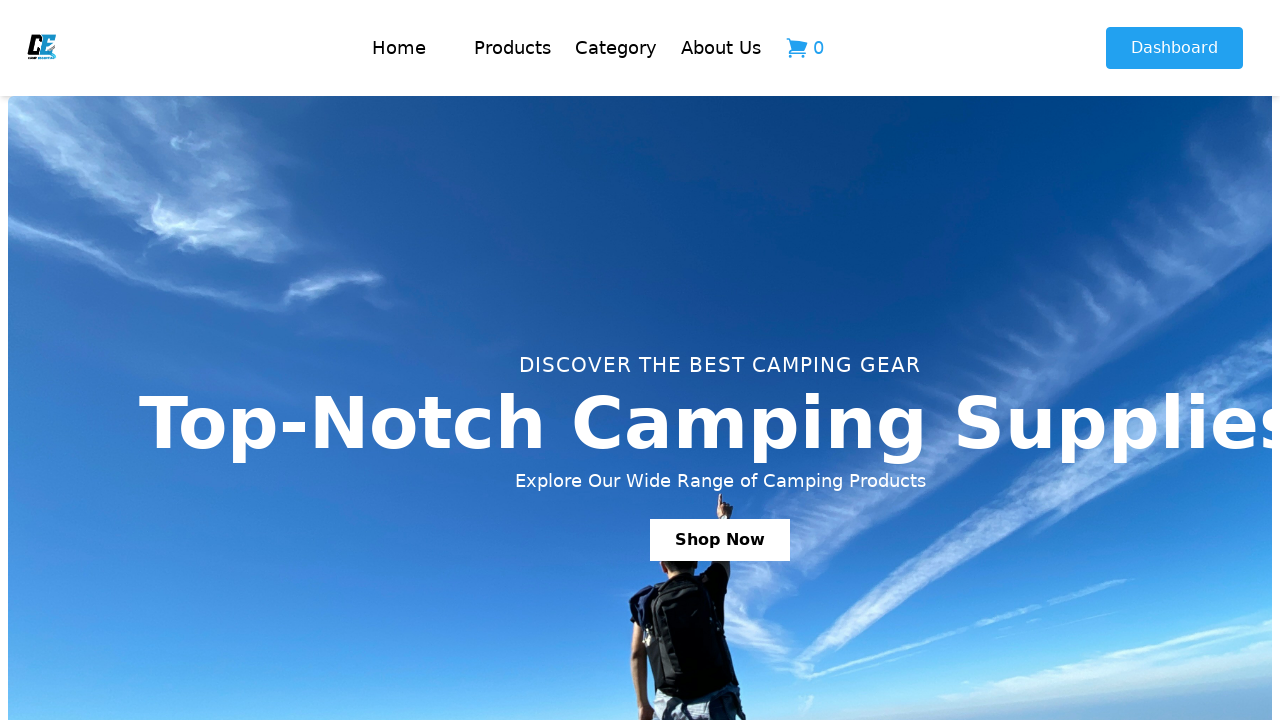

Page loaded and network idle state reached
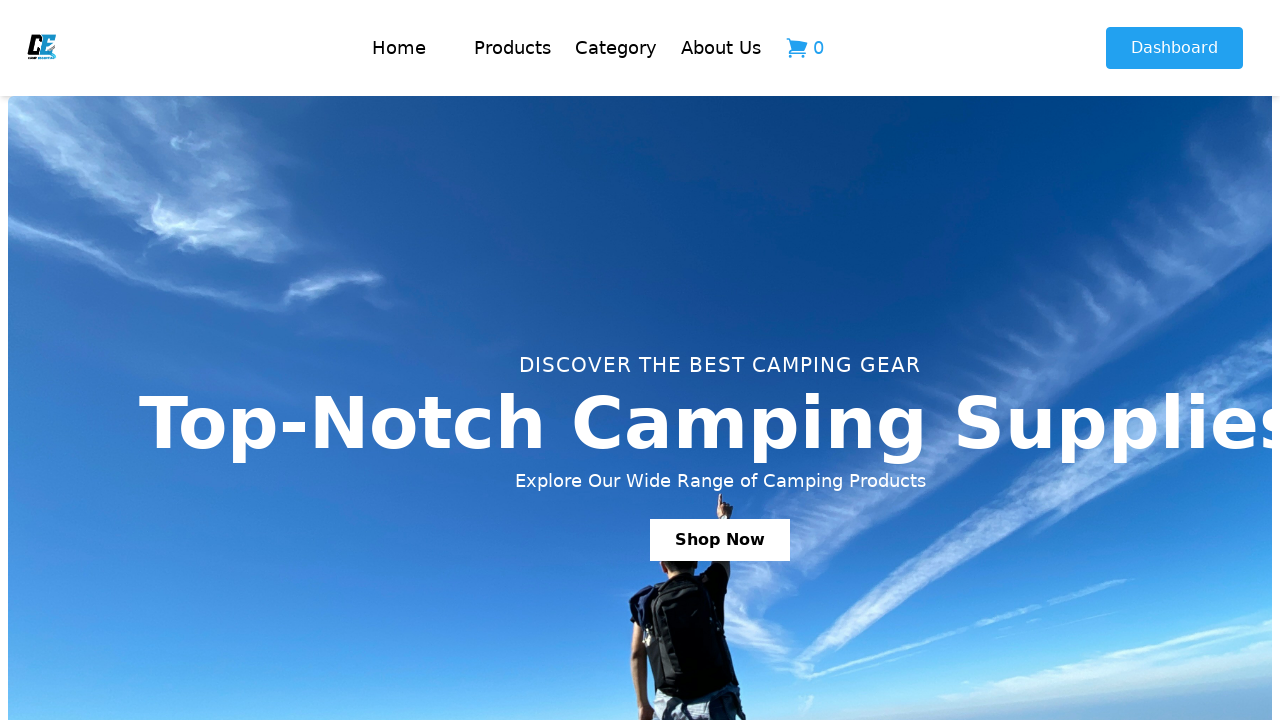

Found 35 links on the page
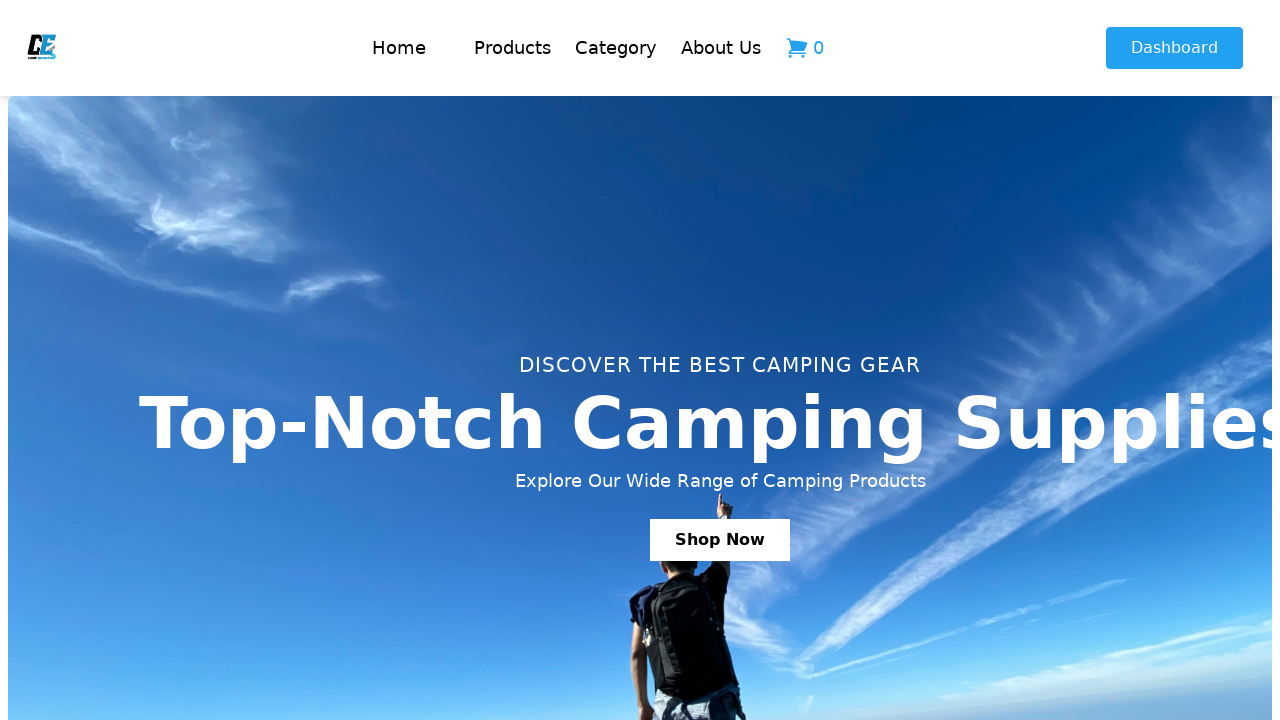

Verified that links are present on the page
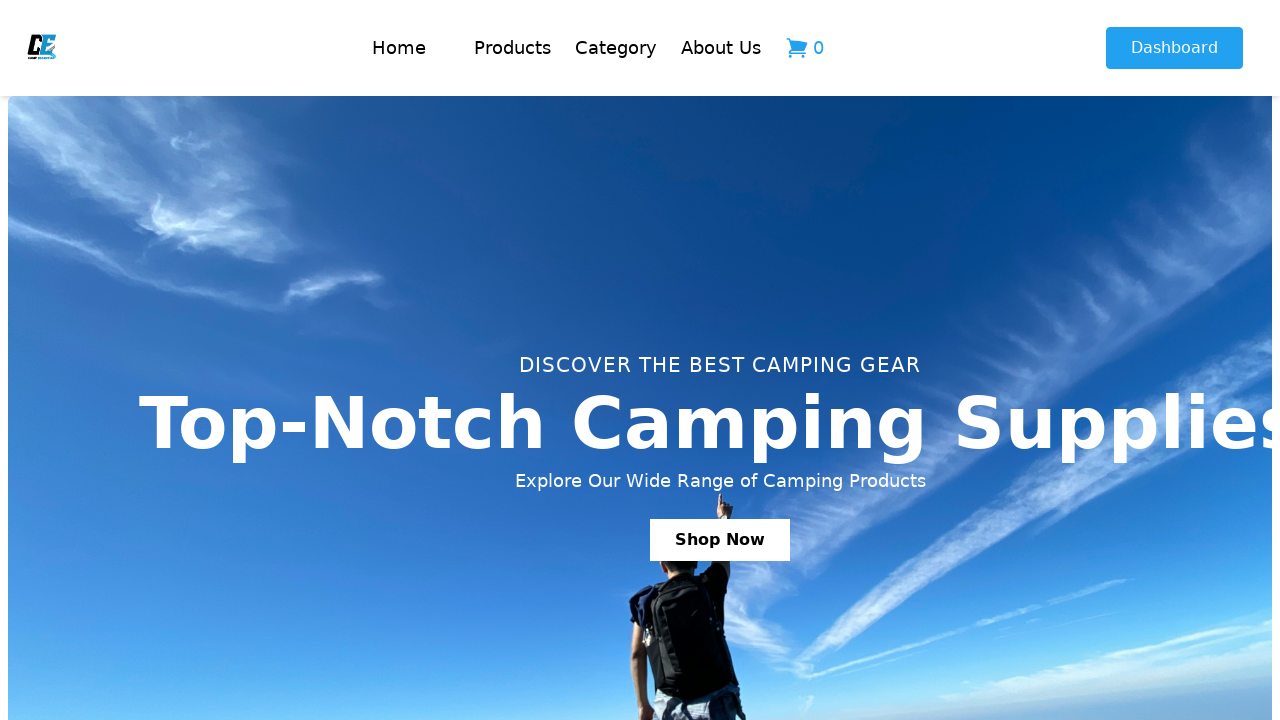

Verified link 1: /
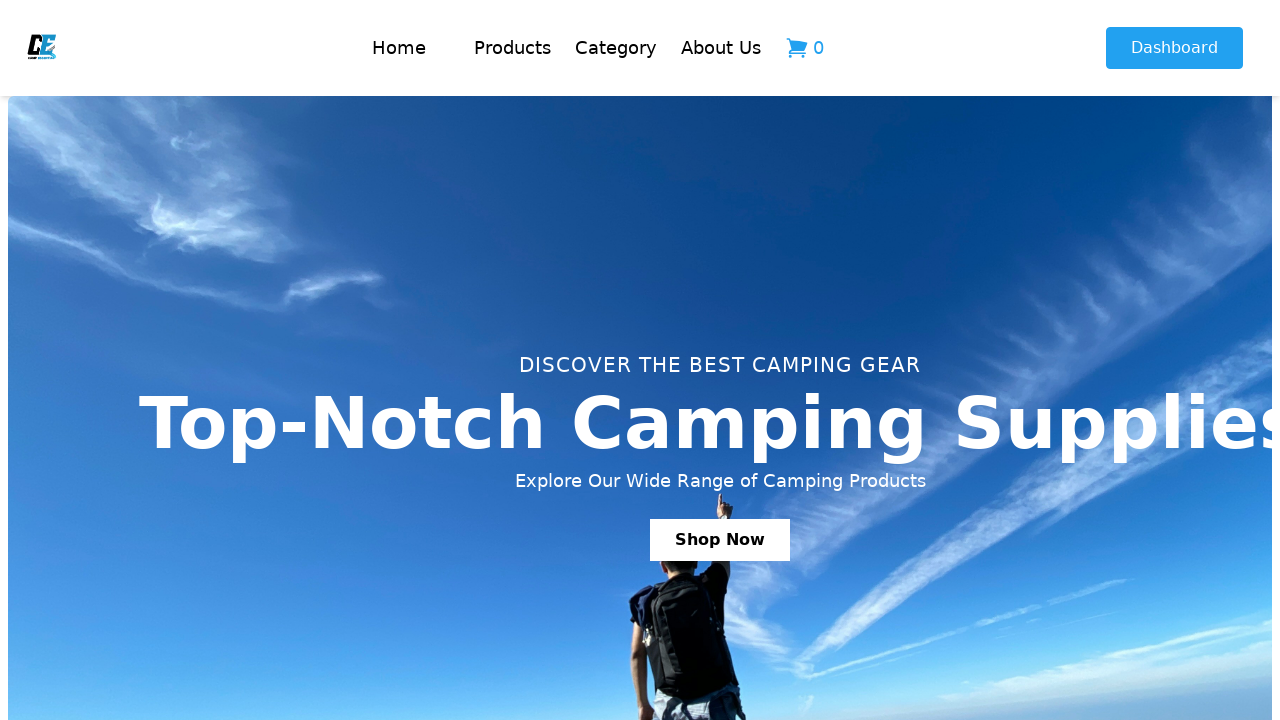

Verified link 2: /
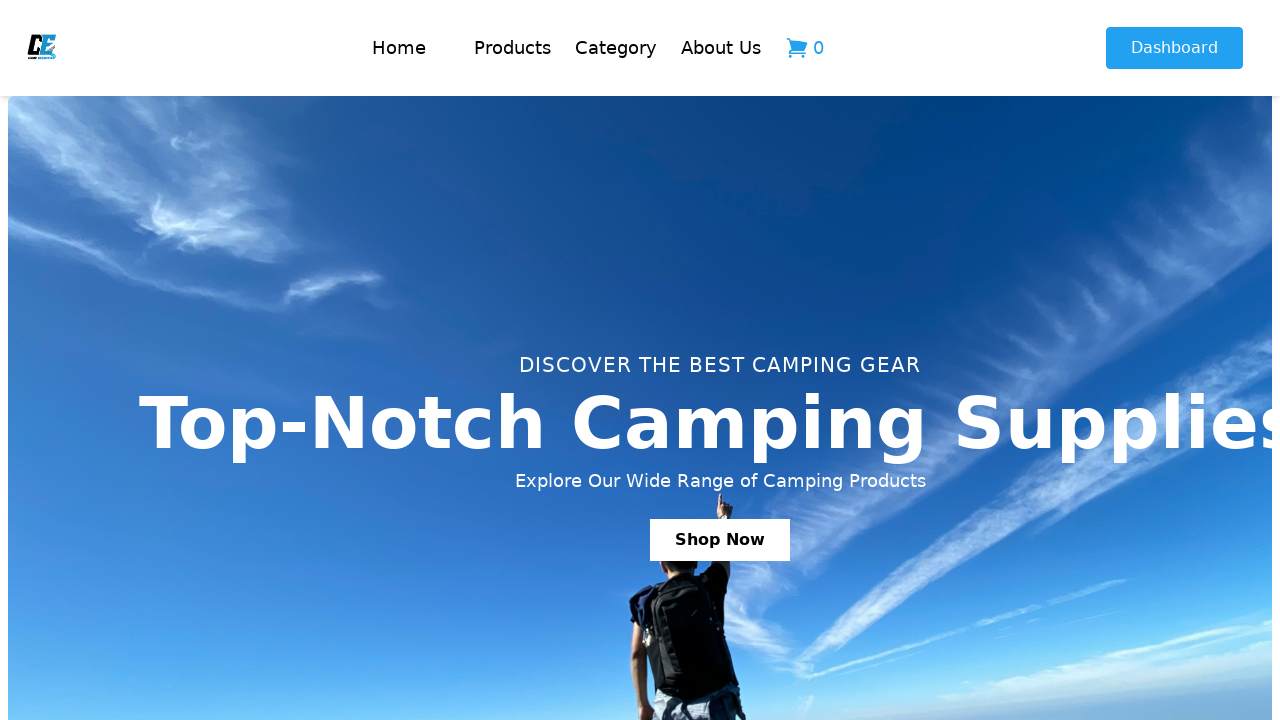

Verified link 3: /products
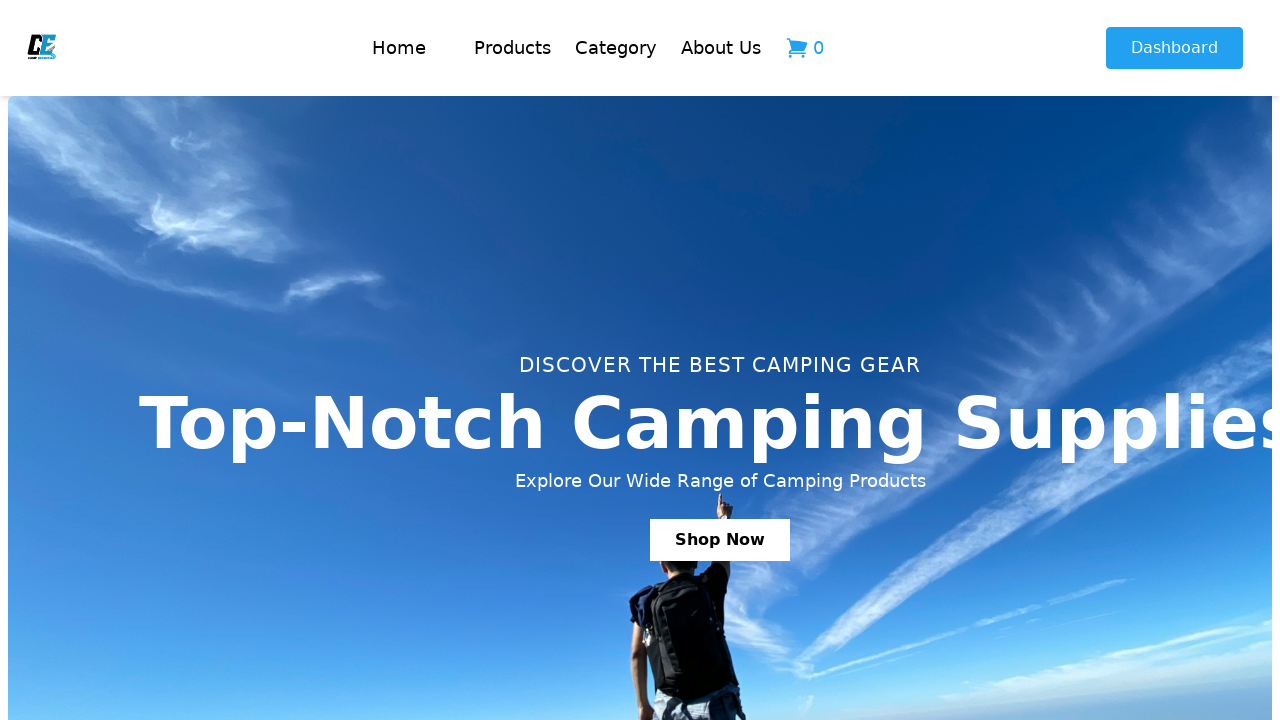

Verified link 4: /category
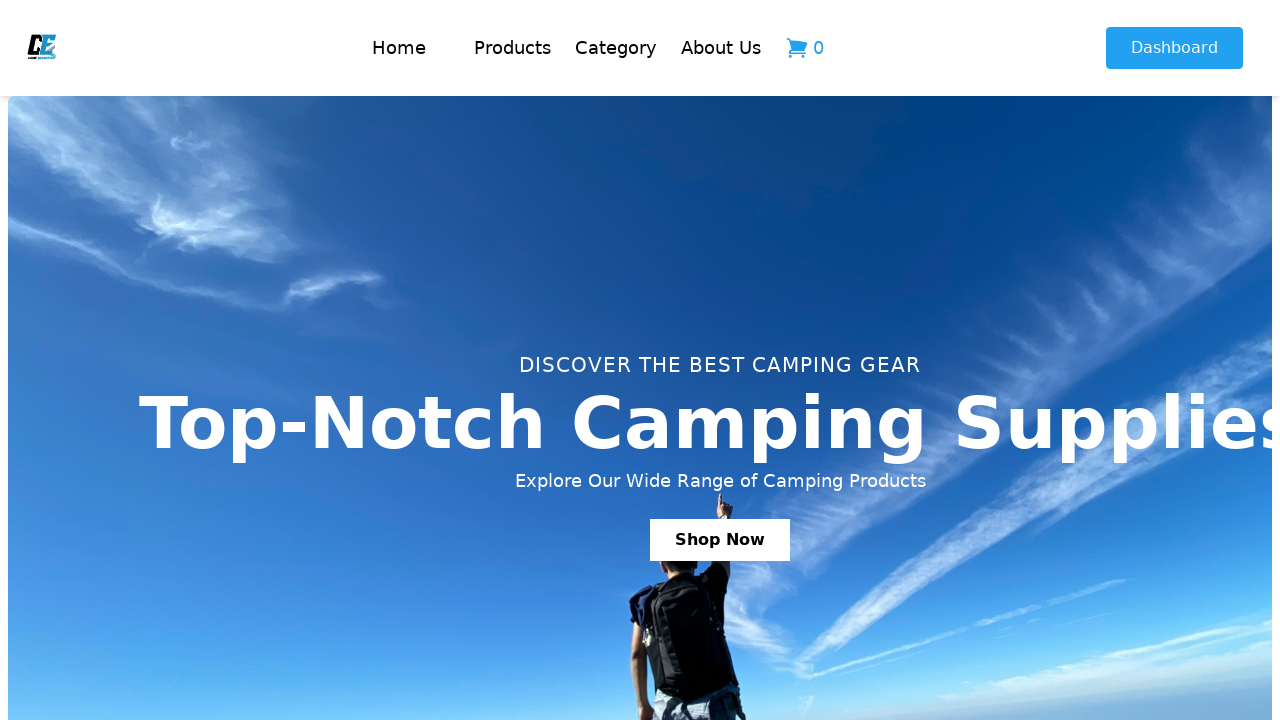

Verified link 5: /about
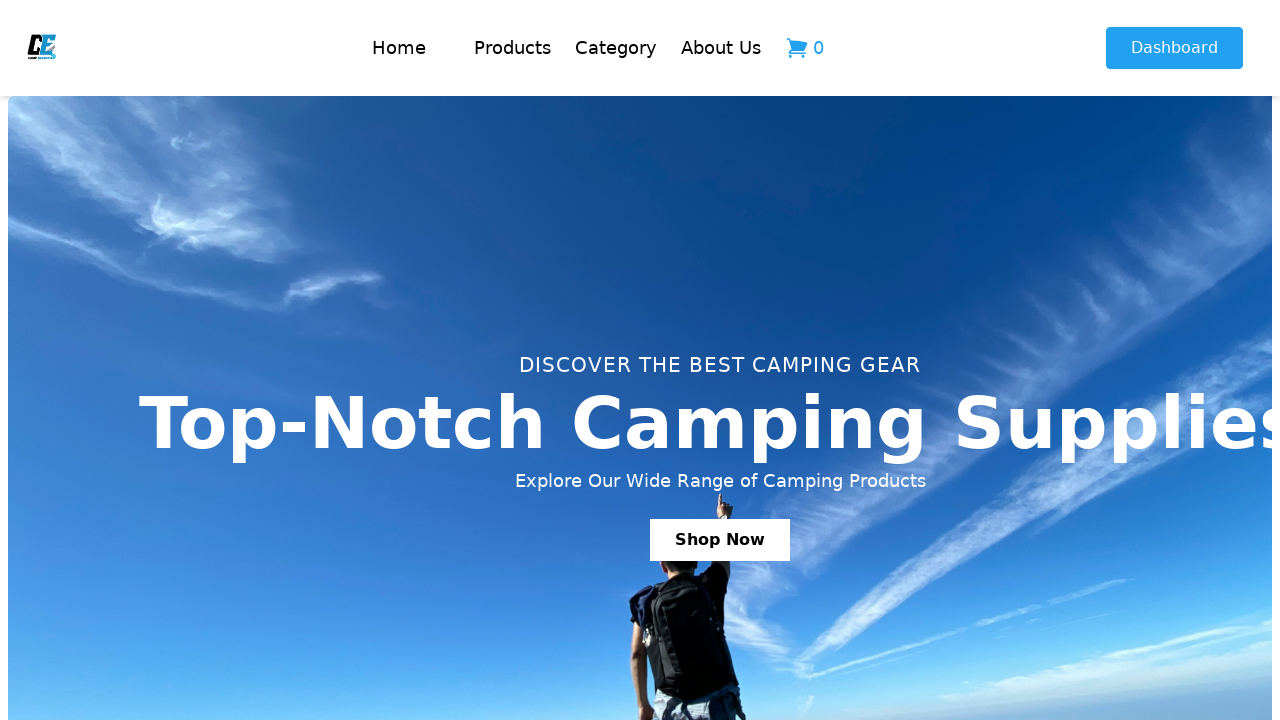

Verified link 6: /cart
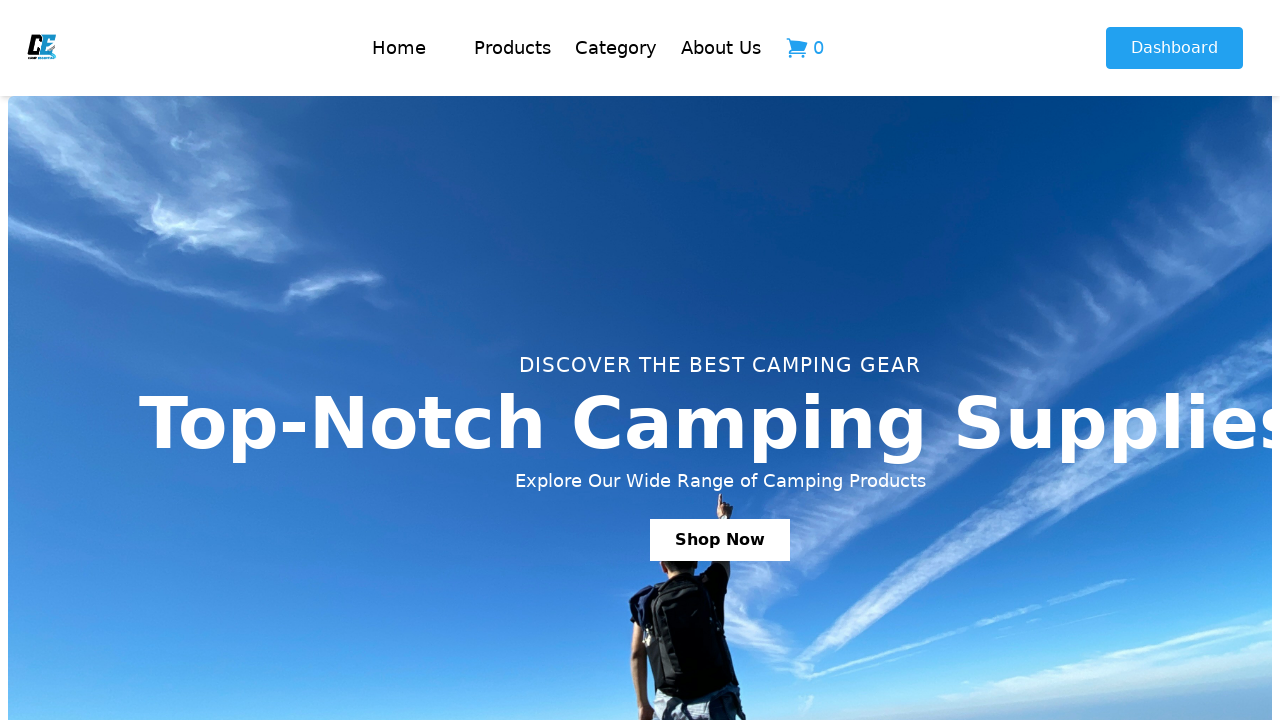

Verified link 7: /dashboard
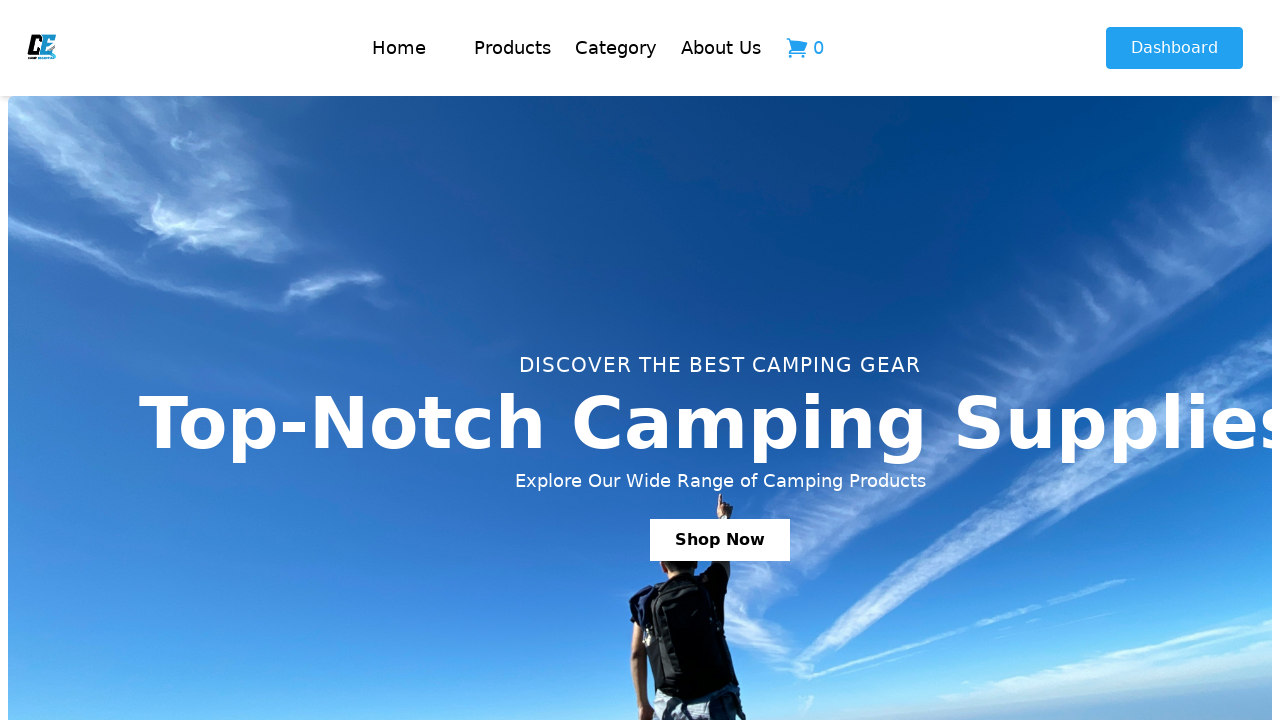

Verified link 8: /products/66925ae1e5f2ad09a0df6158
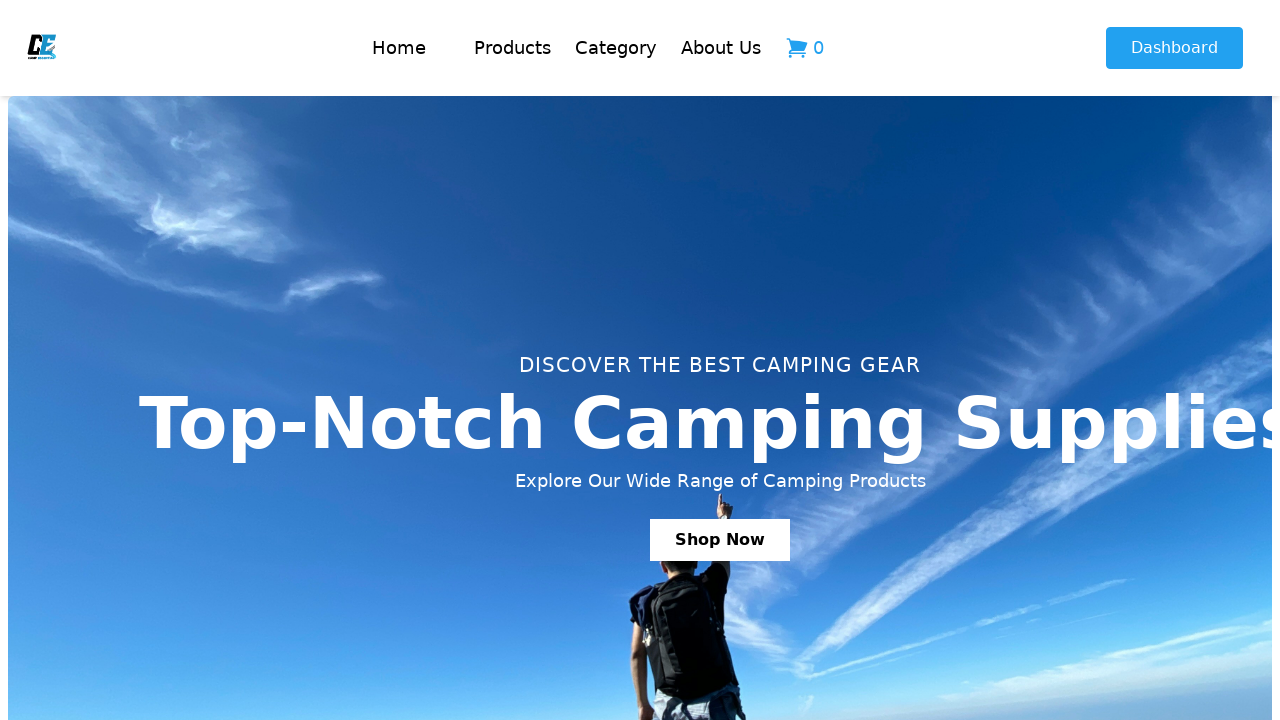

Verified link 9: /products/66925ae1e5f2ad09a0df6156
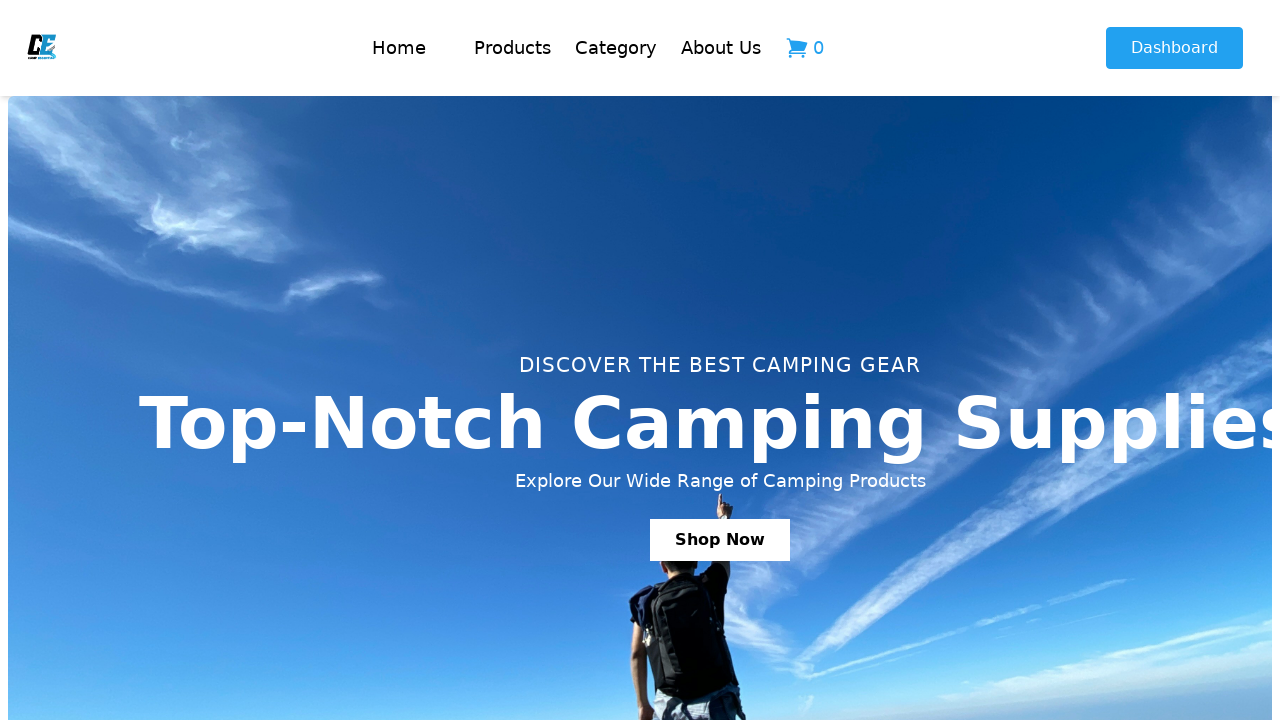

Verified link 10: /products/66925ae1e5f2ad09a0df6155
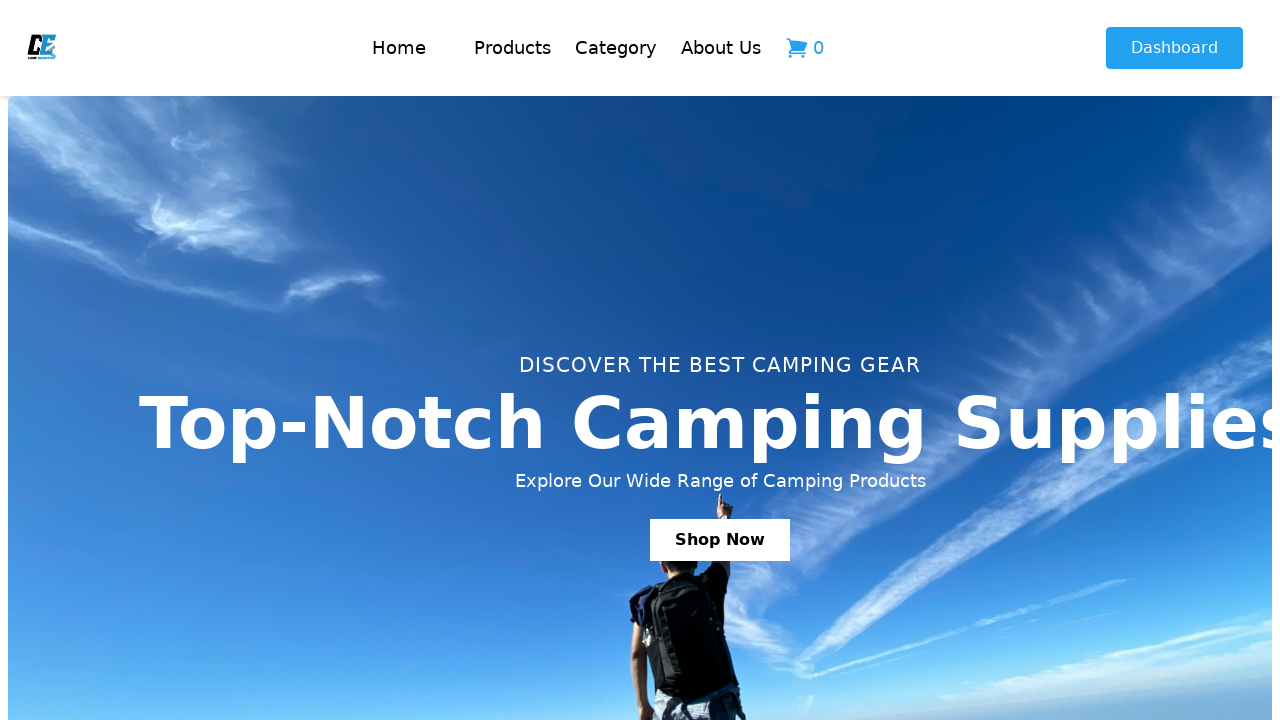

Verified link 11: /products/66925ae1e5f2ad09a0df6152
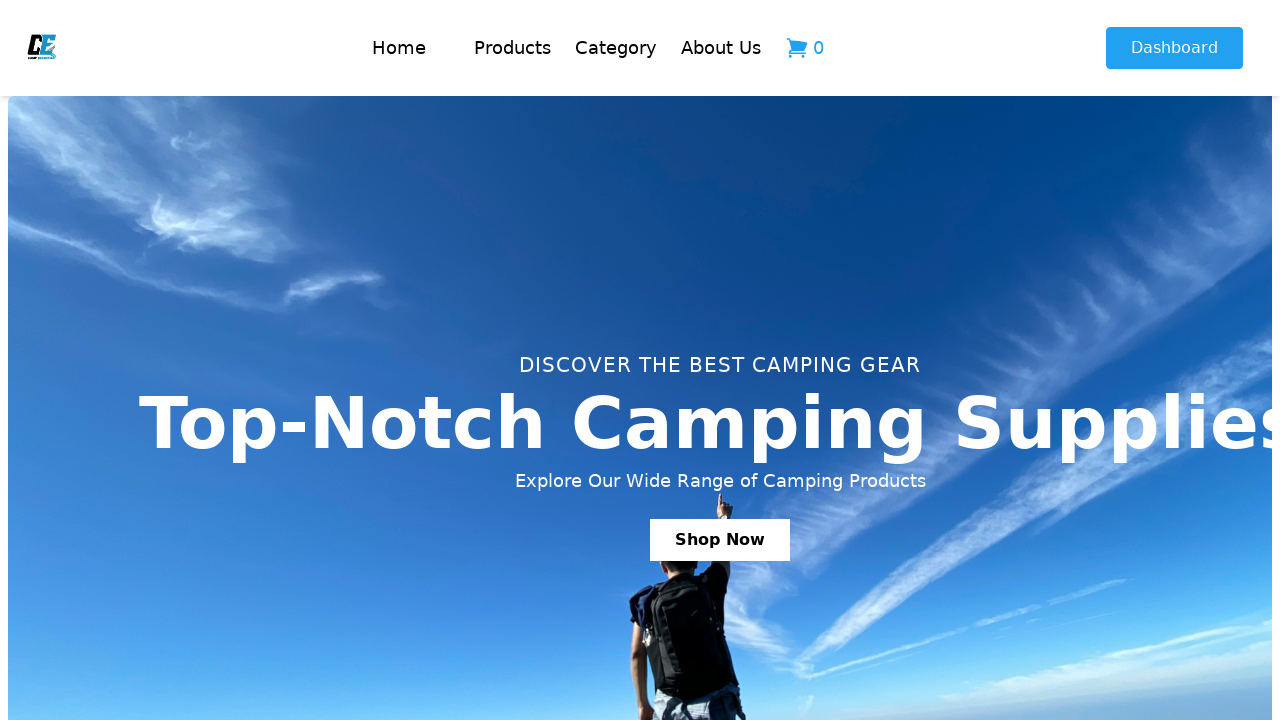

Verified link 12: /products/66925ae1e5f2ad09a0df6151
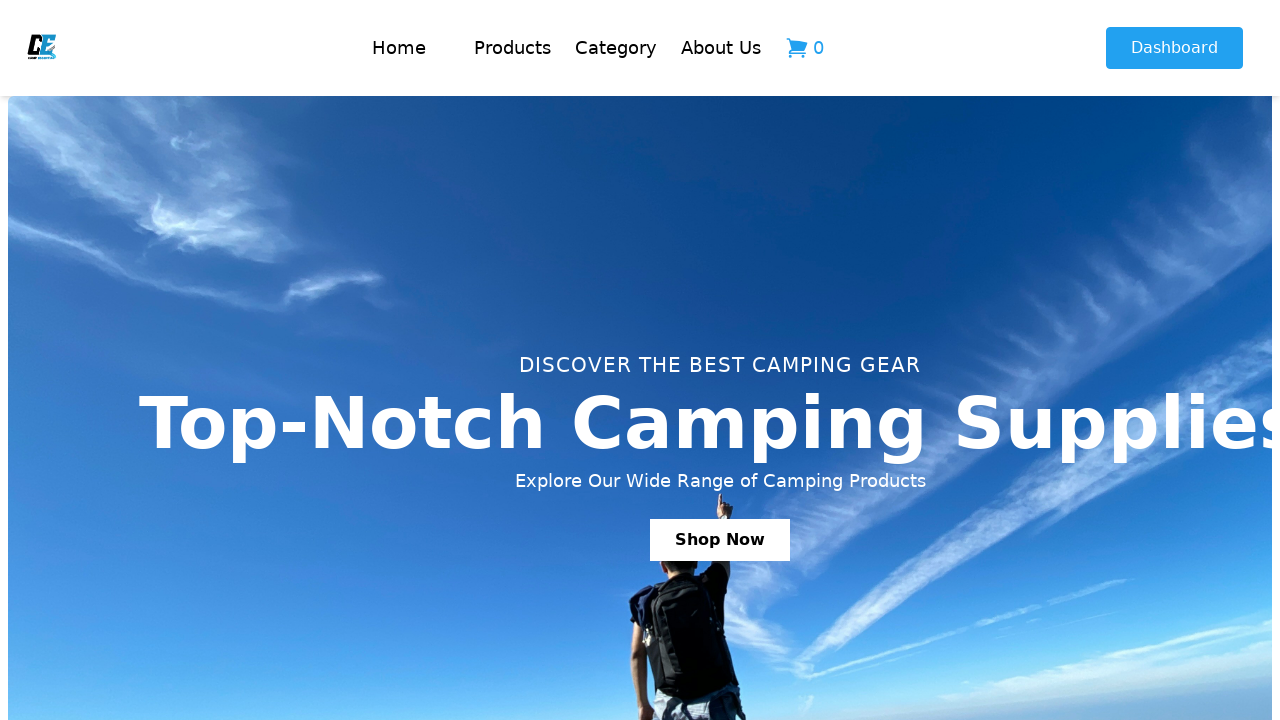

Verified link 13: /products/66925ae1e5f2ad09a0df6150
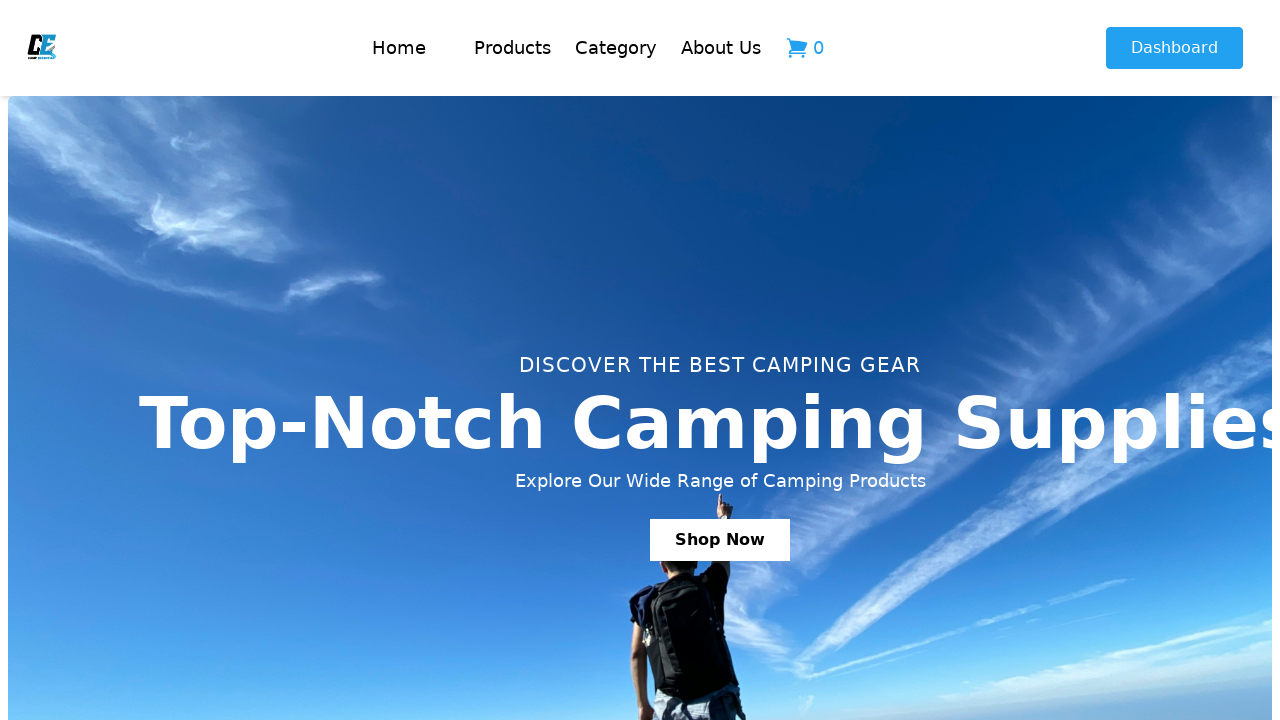

Verified link 14: /products
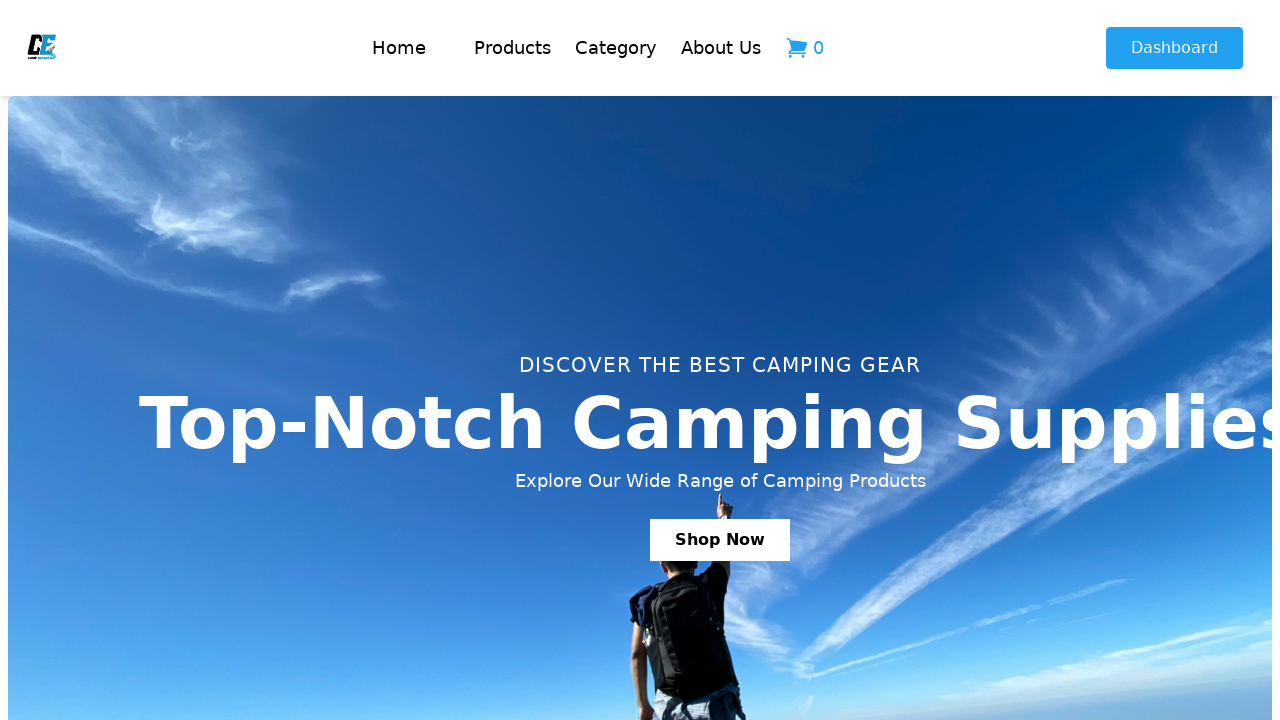

Verified link 15: /category
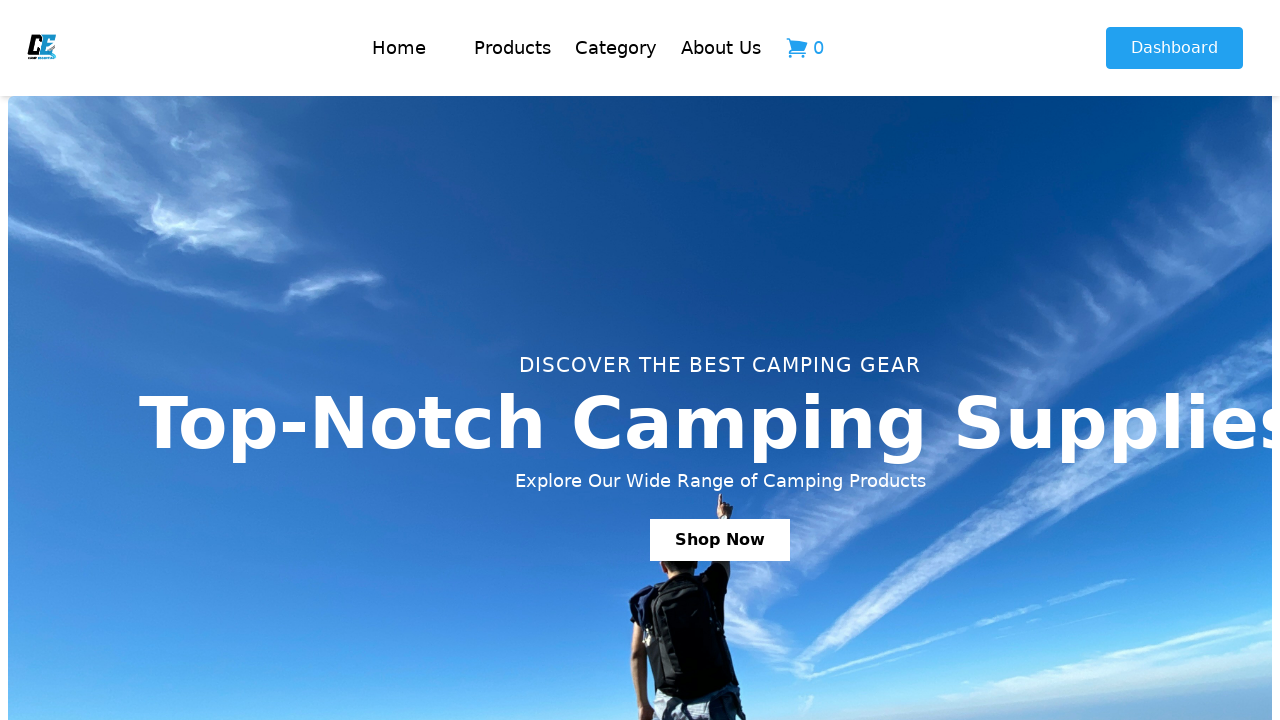

Verified link 16: /products/66925ae1e5f2ad09a0df6158
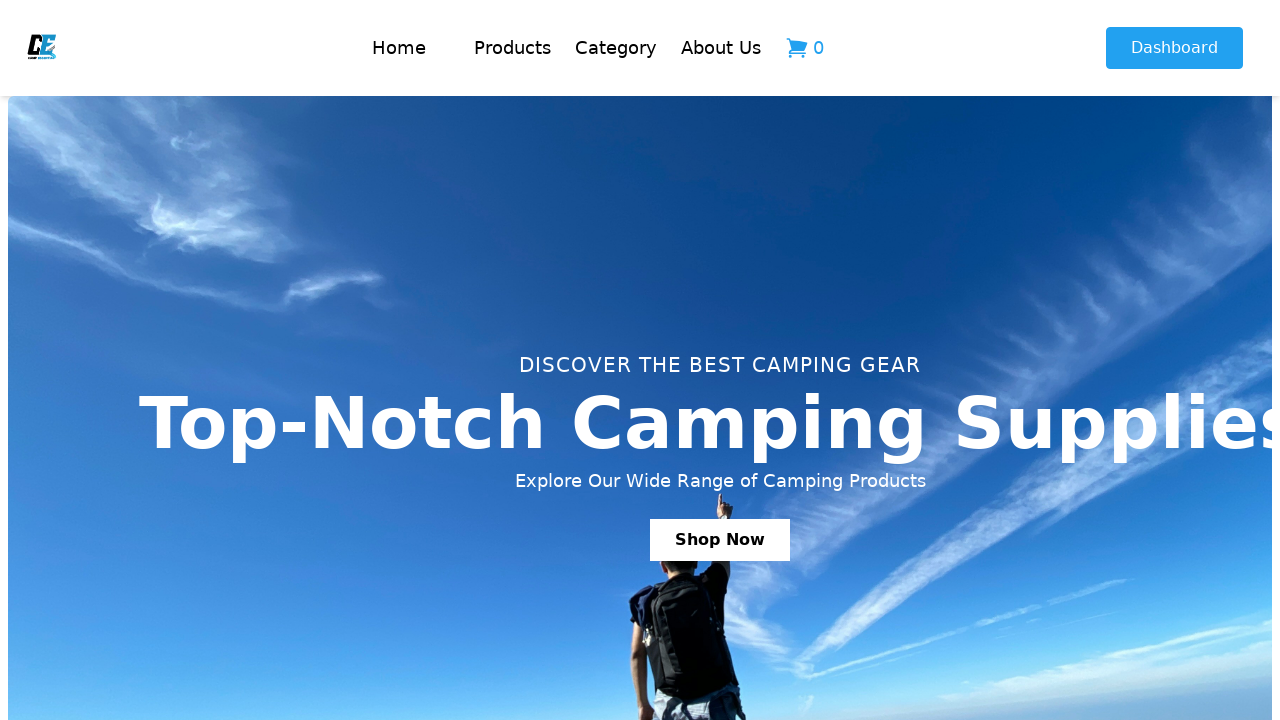

Verified link 17: /products/66925ae1e5f2ad09a0df6156
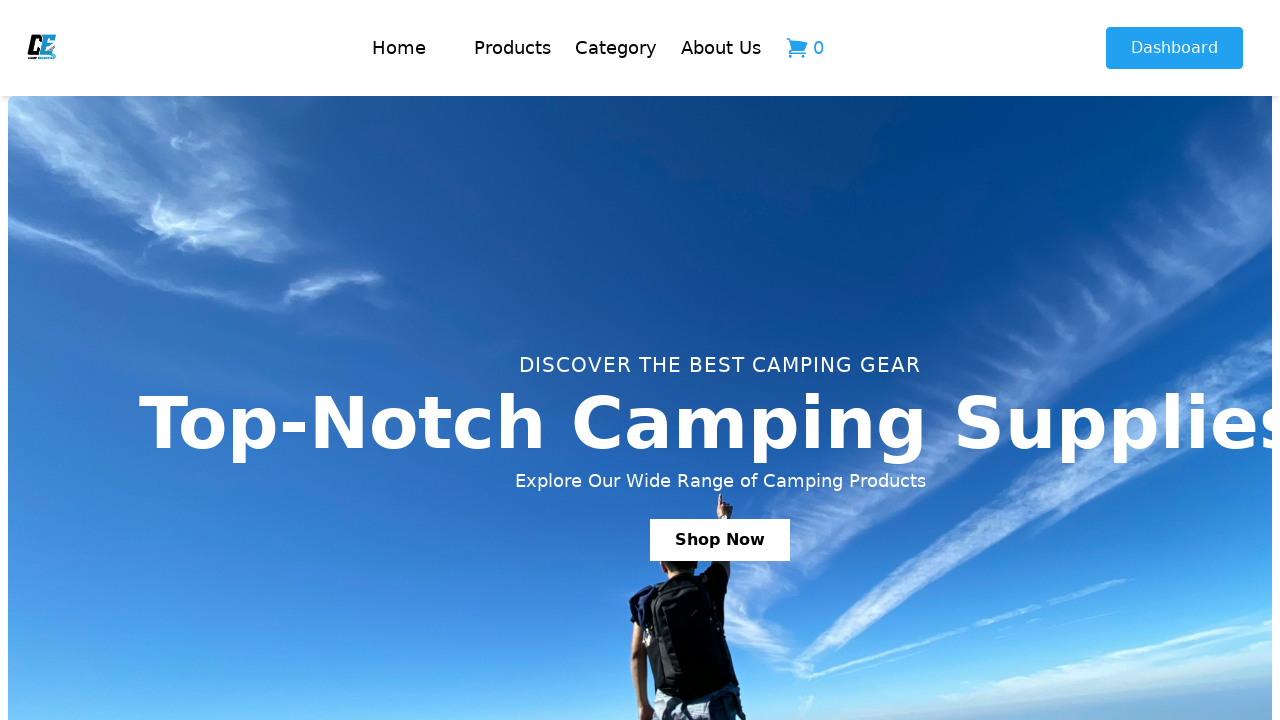

Verified link 18: /products/66925ae1e5f2ad09a0df6155
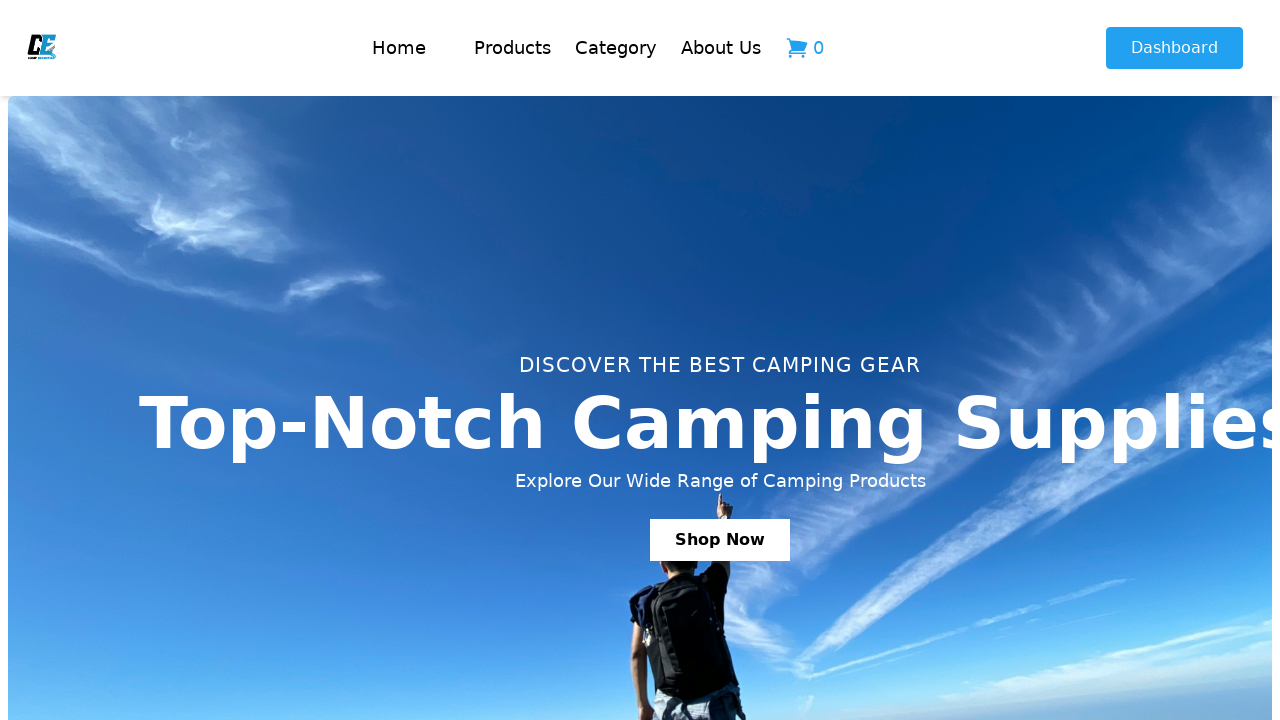

Verified link 19: /products/66925ae1e5f2ad09a0df6154
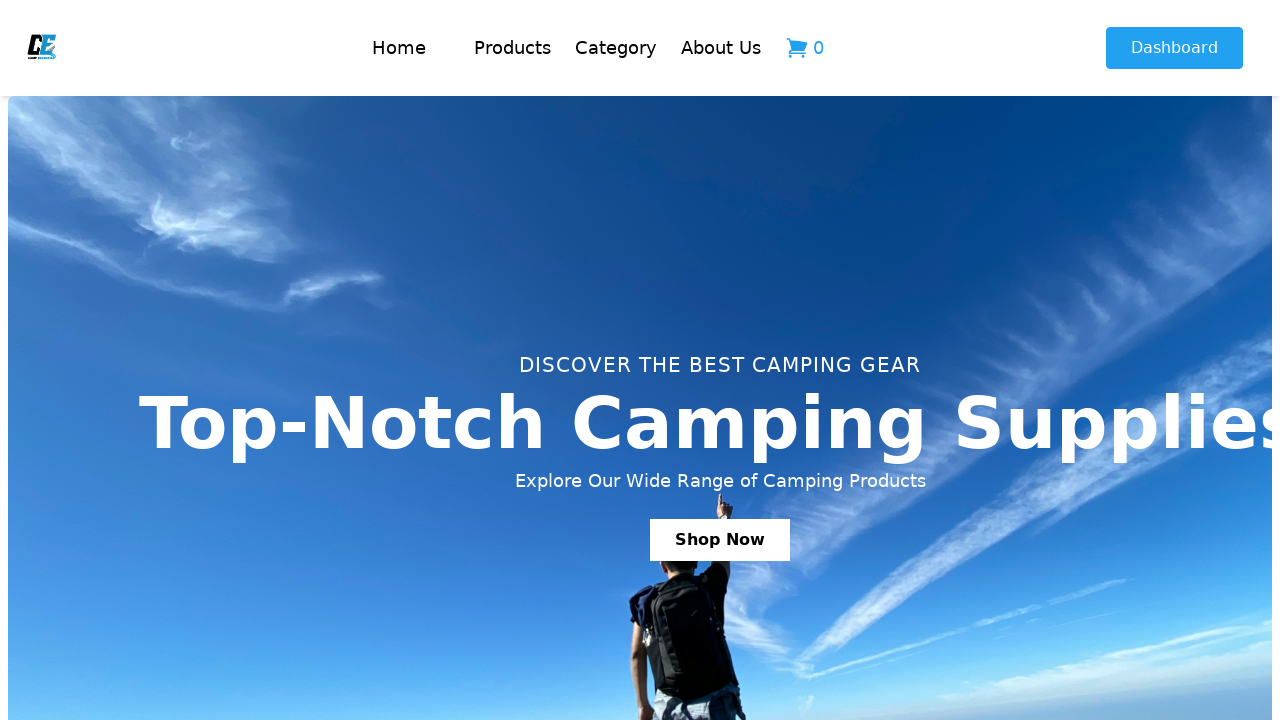

Verified link 20: /products/66925ae1e5f2ad09a0df6153
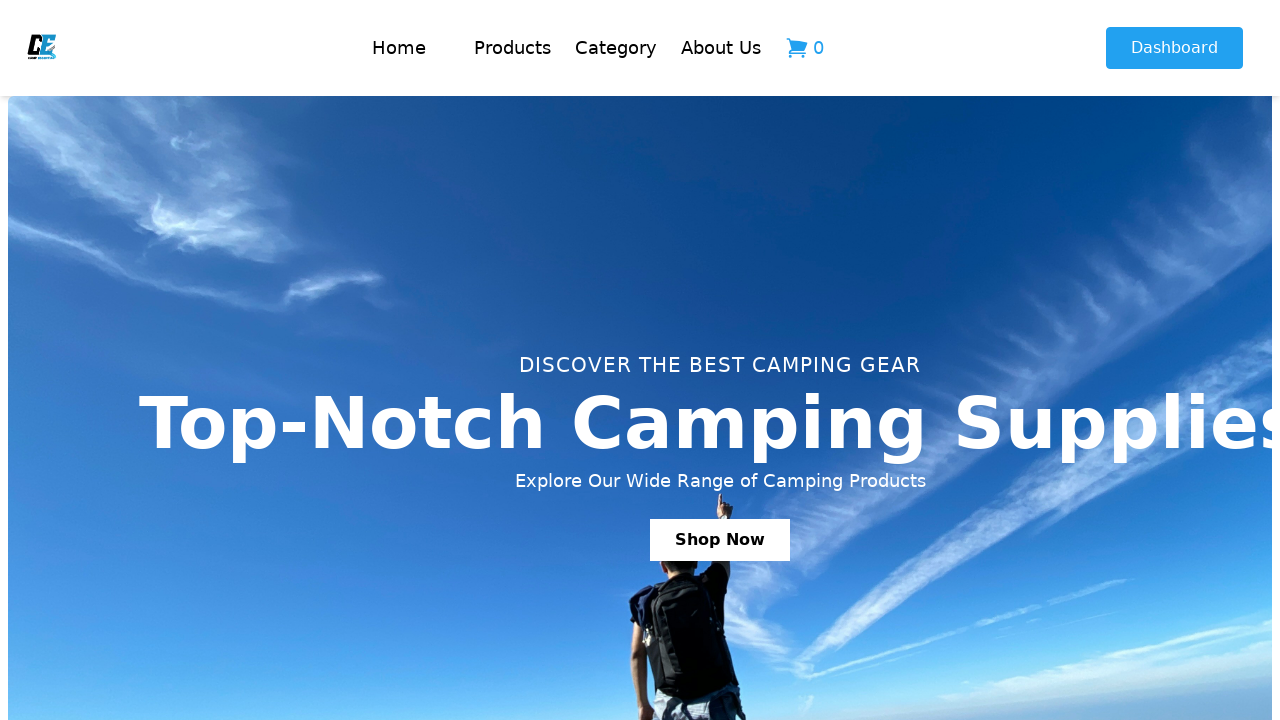

Verified link 21: /products/66925ae1e5f2ad09a0df6152
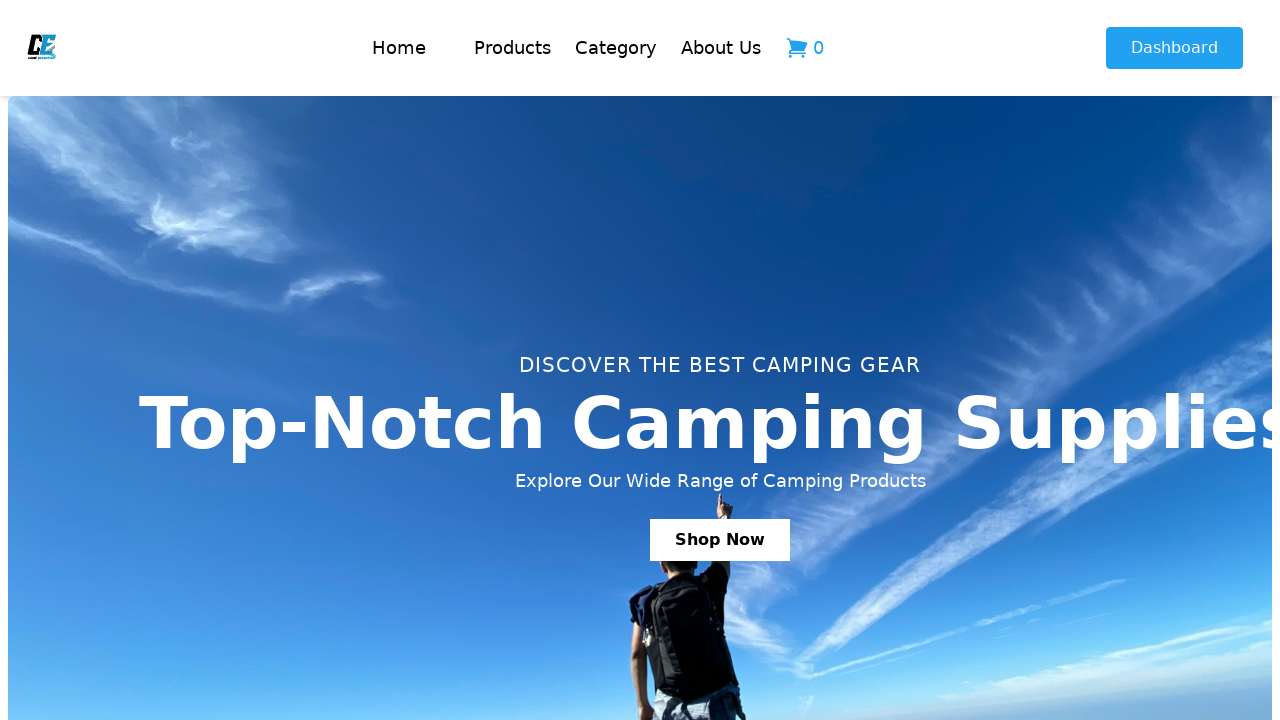

Verified link 22: /products
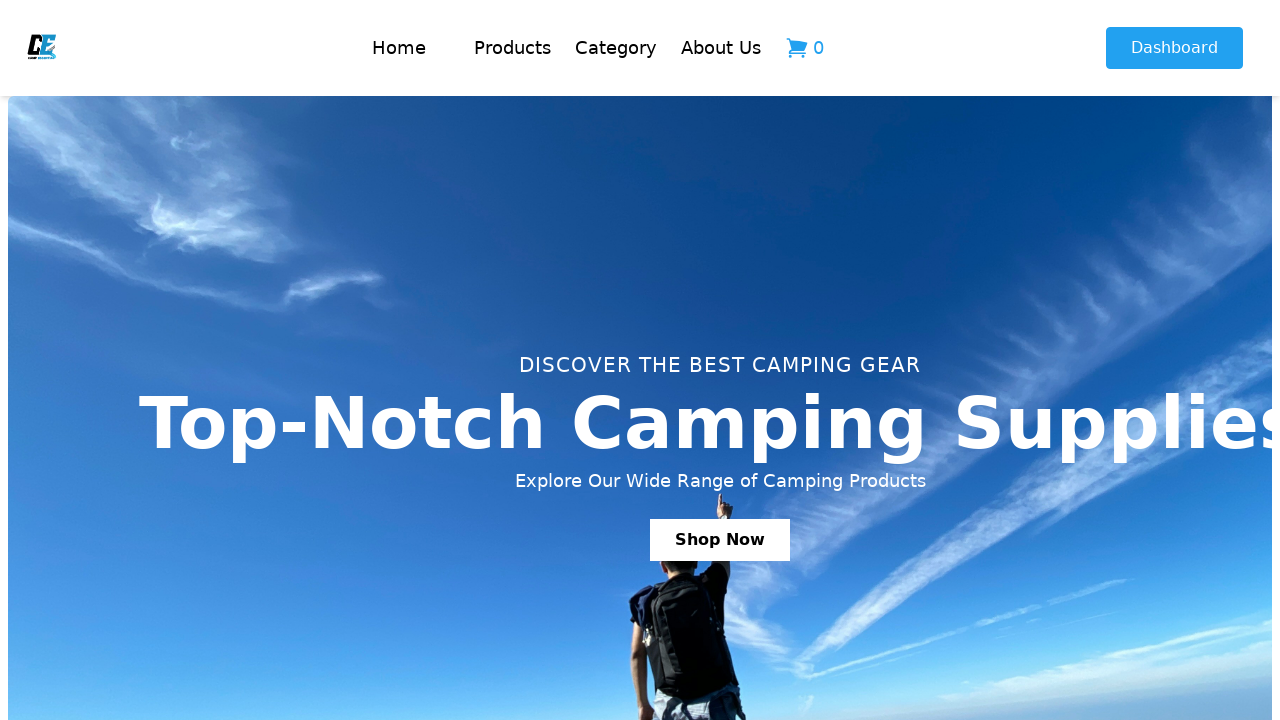

Verified link 23: /
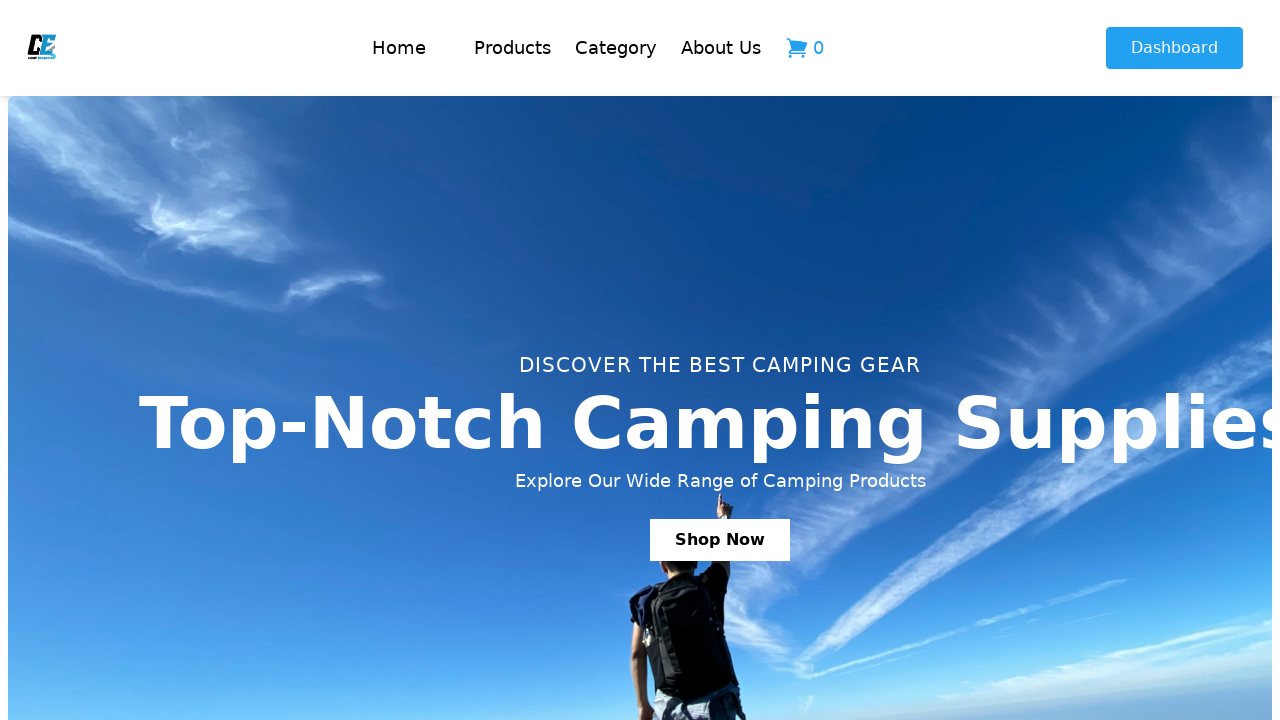

Verified link 24: https://facebook.com
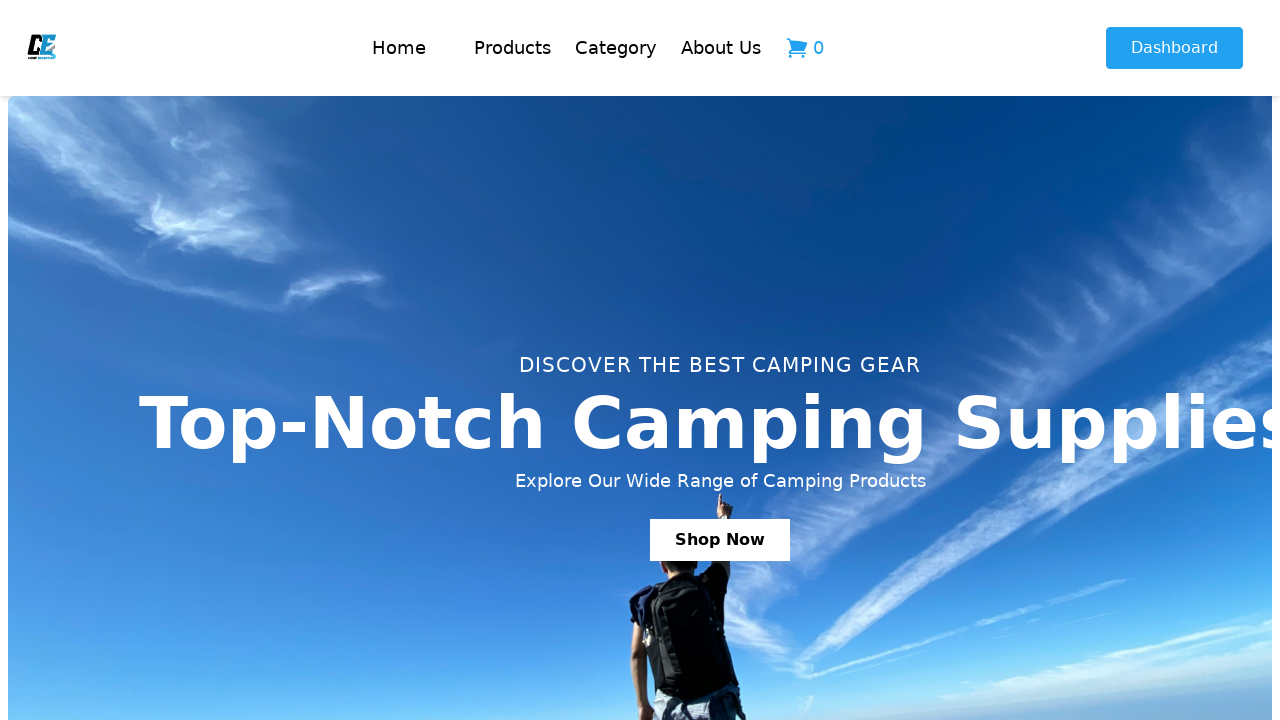

Verified link 25: https://twitter.com
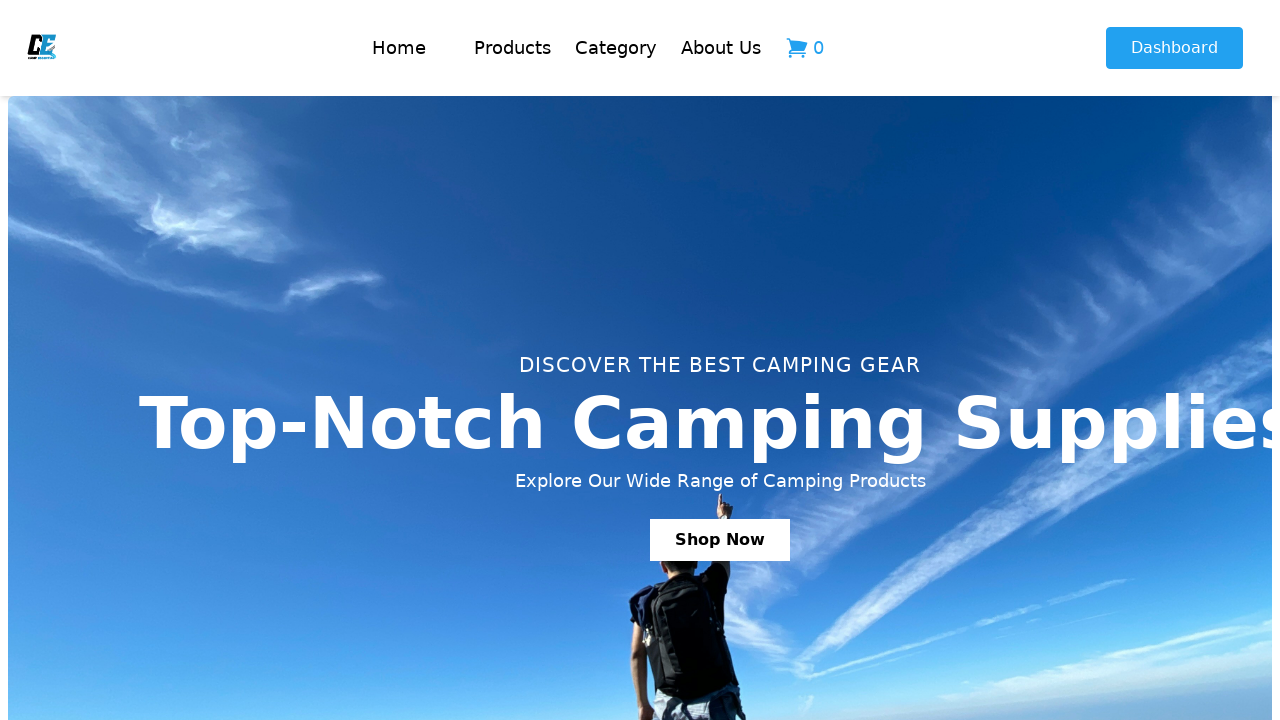

Verified link 26: https://linkedin.com
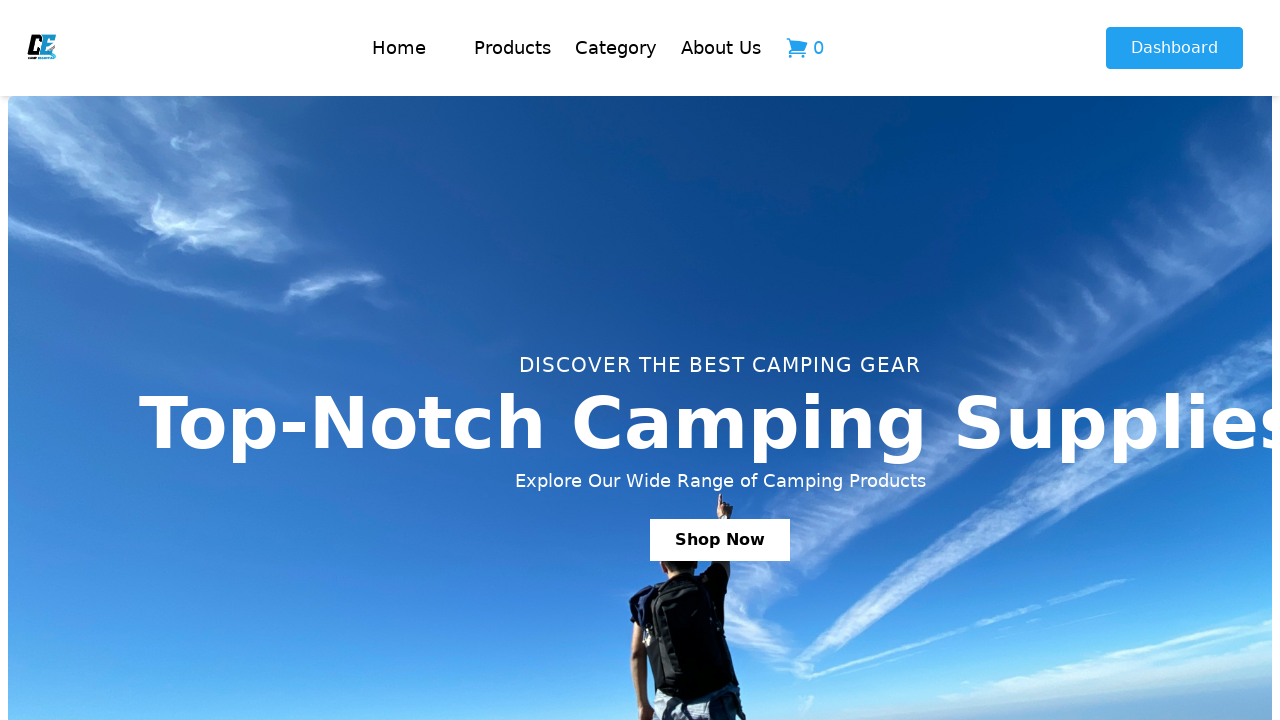

Verified link 27: https://instagram.com
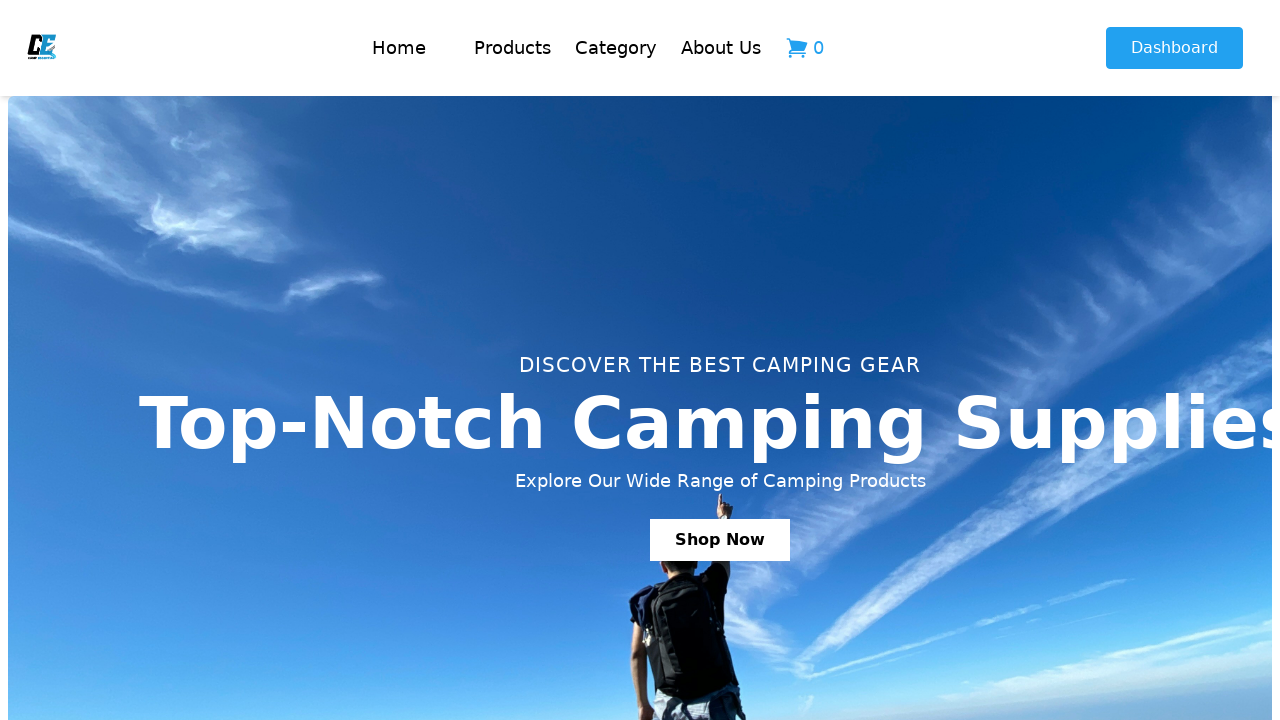

Verified link 28: /TrendingProducts
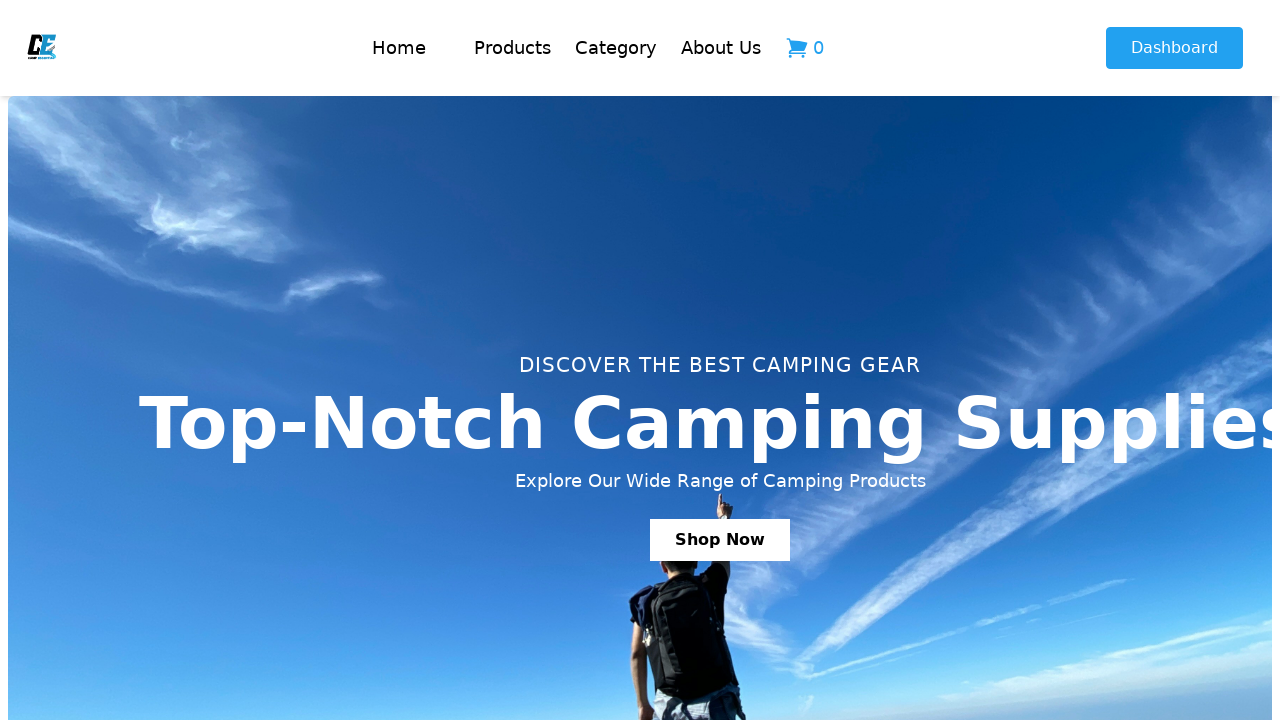

Verified link 29: /products
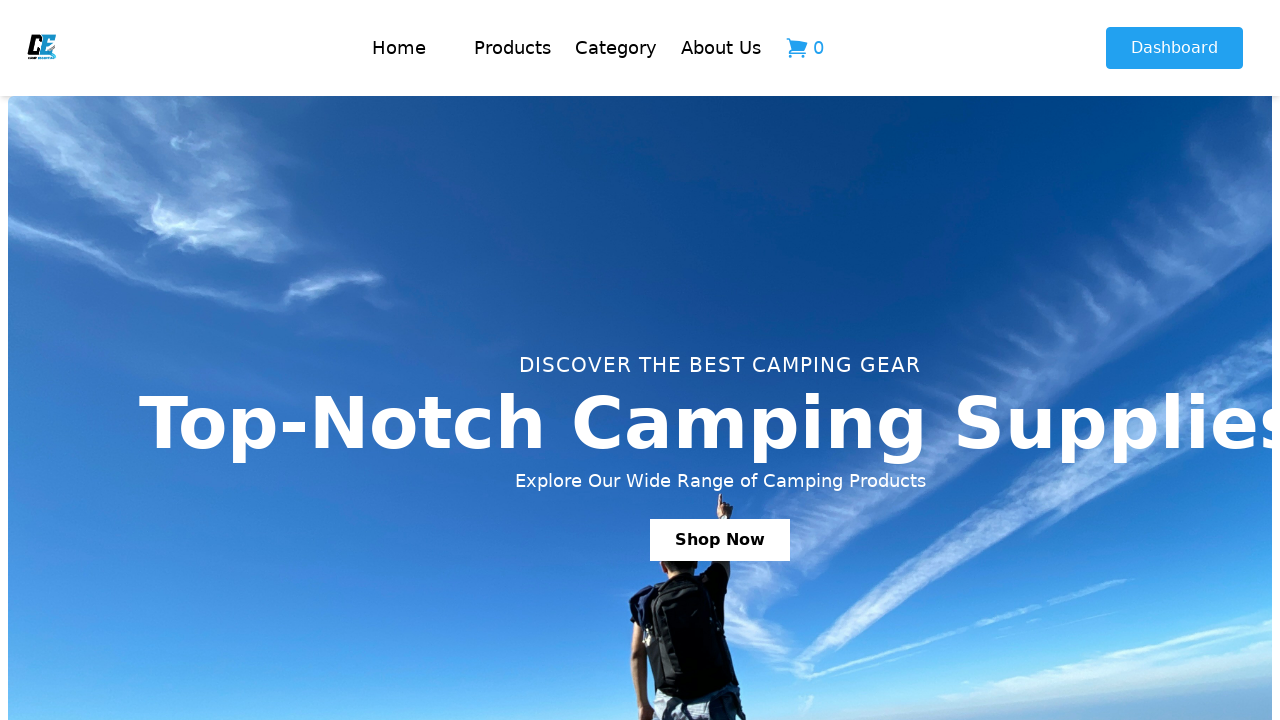

Verified link 30: /about
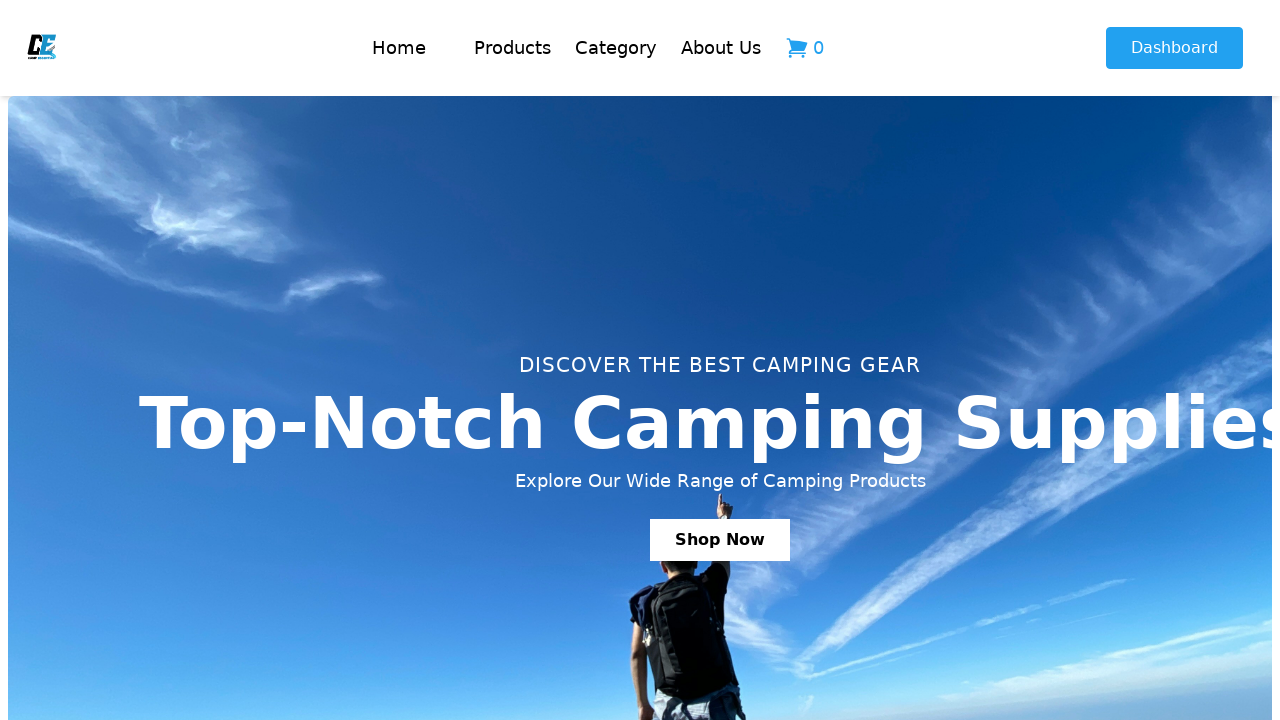

Verified link 31: /contact
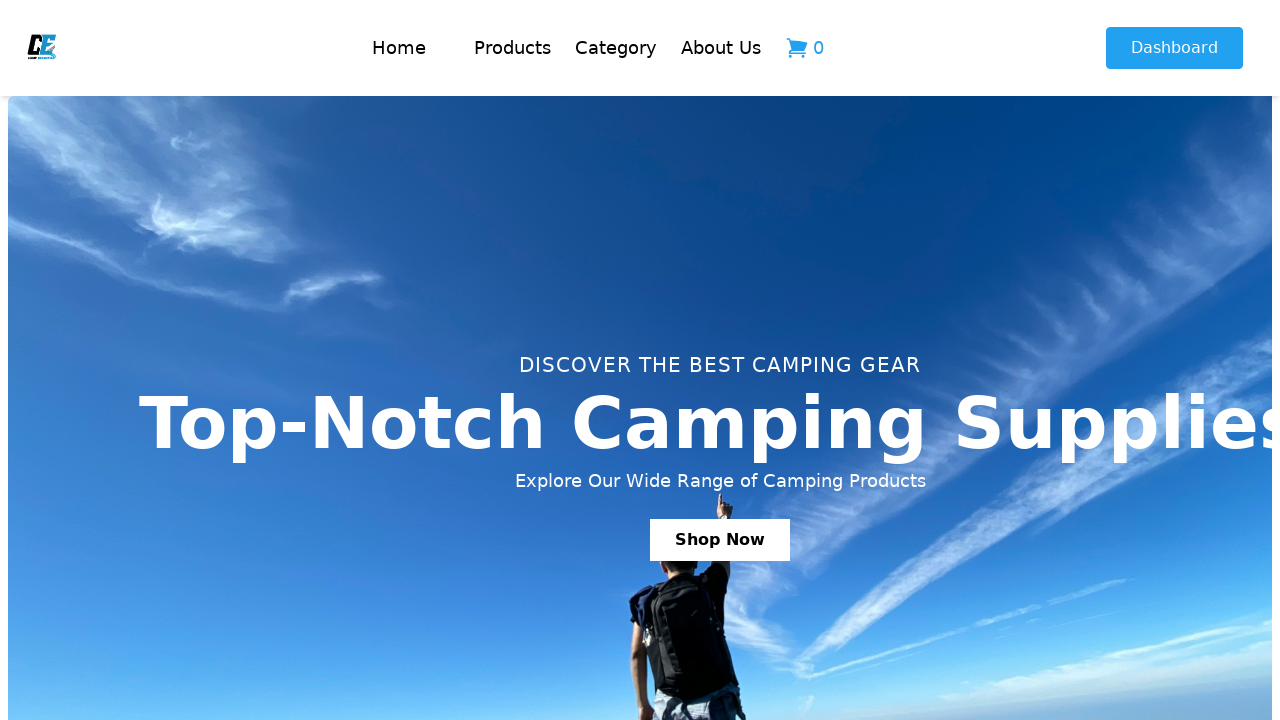

Verified link 32: /customer-care
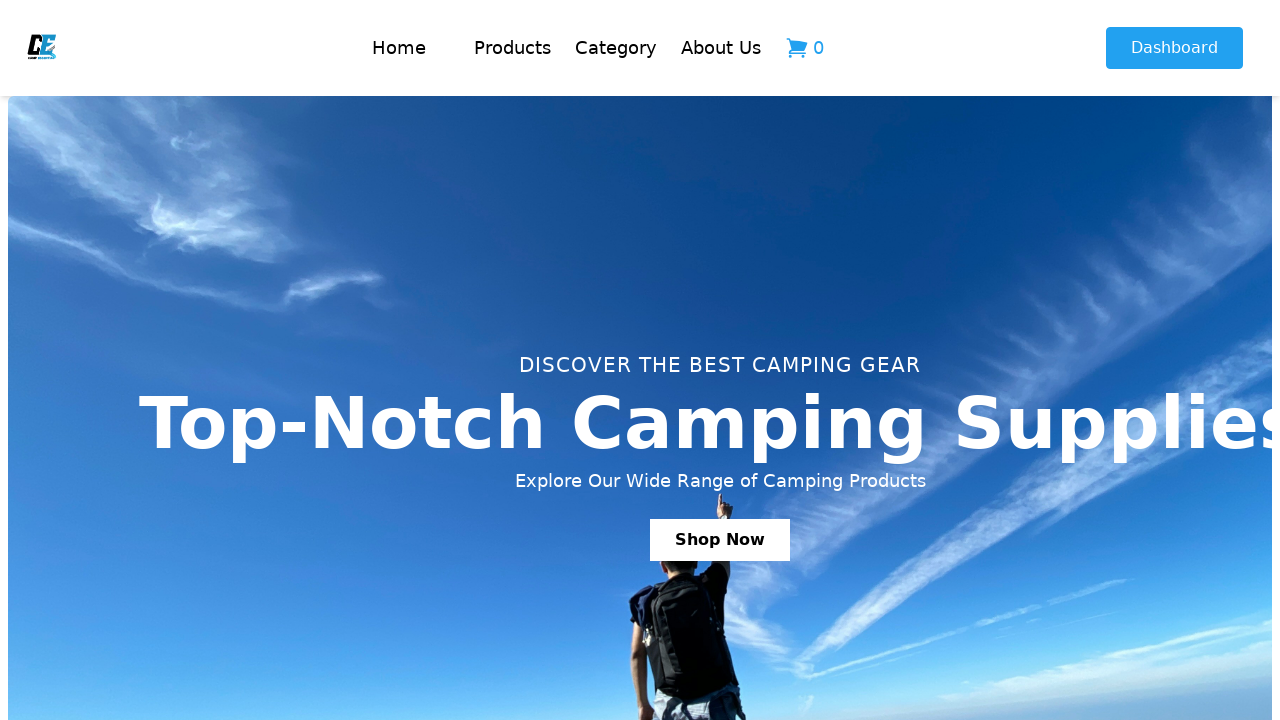

Verified link 33: /terms-of-use
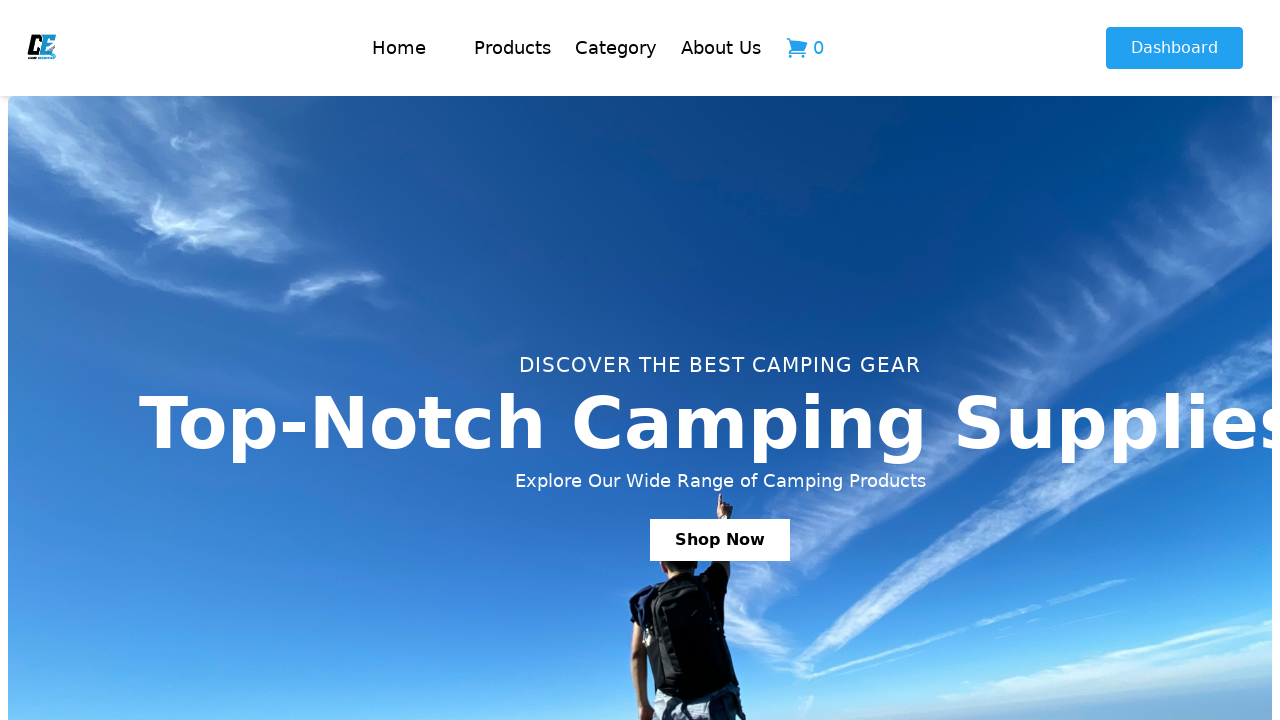

Verified link 34: /privacy-policy
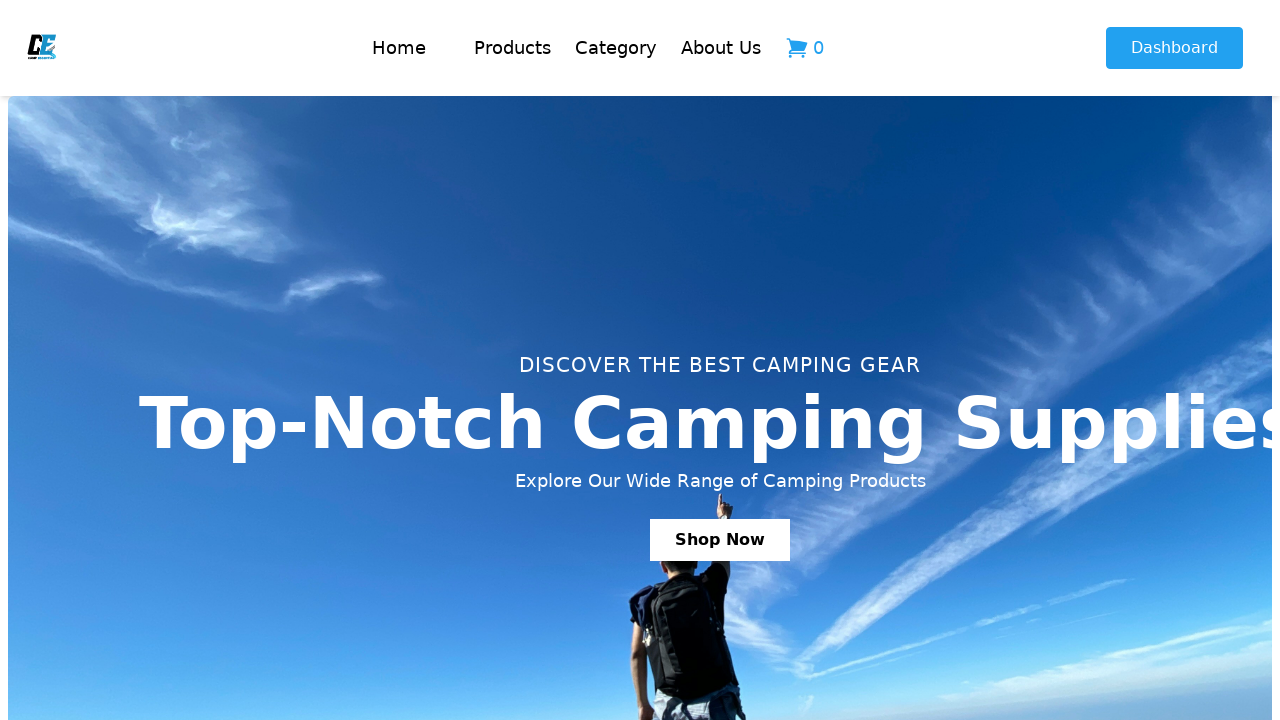

Verified link 35: /cookie-policy
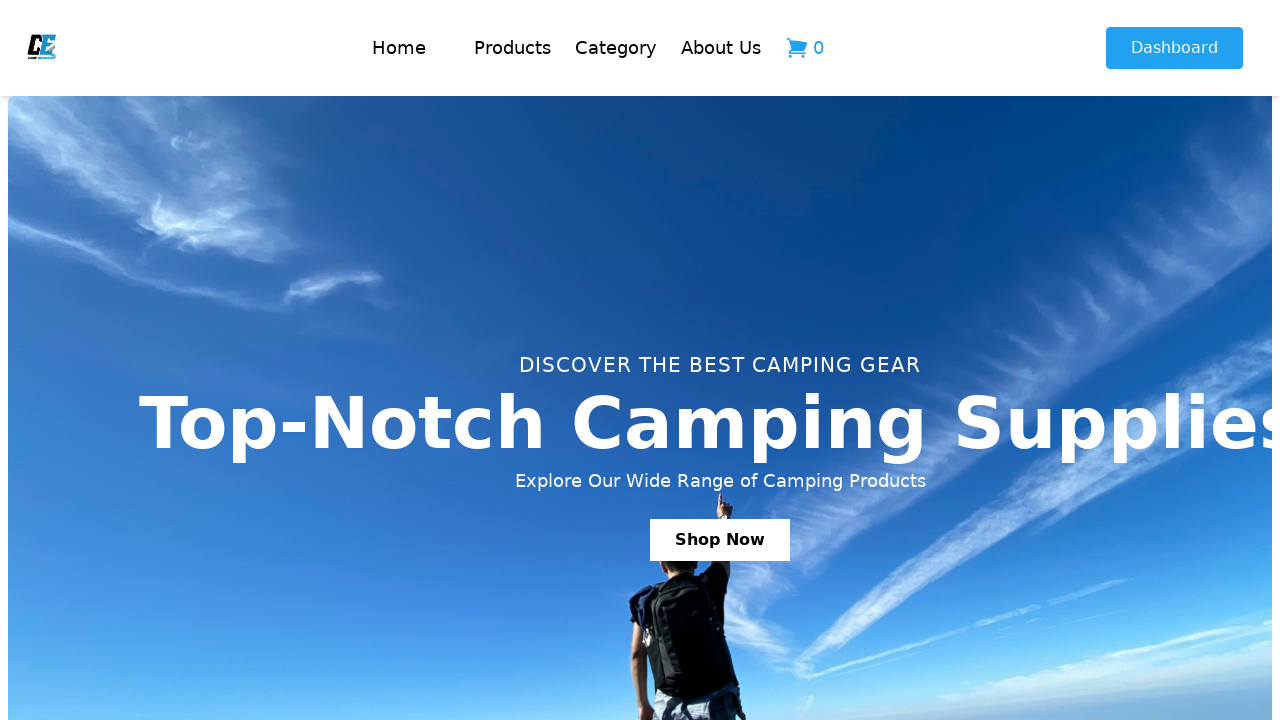

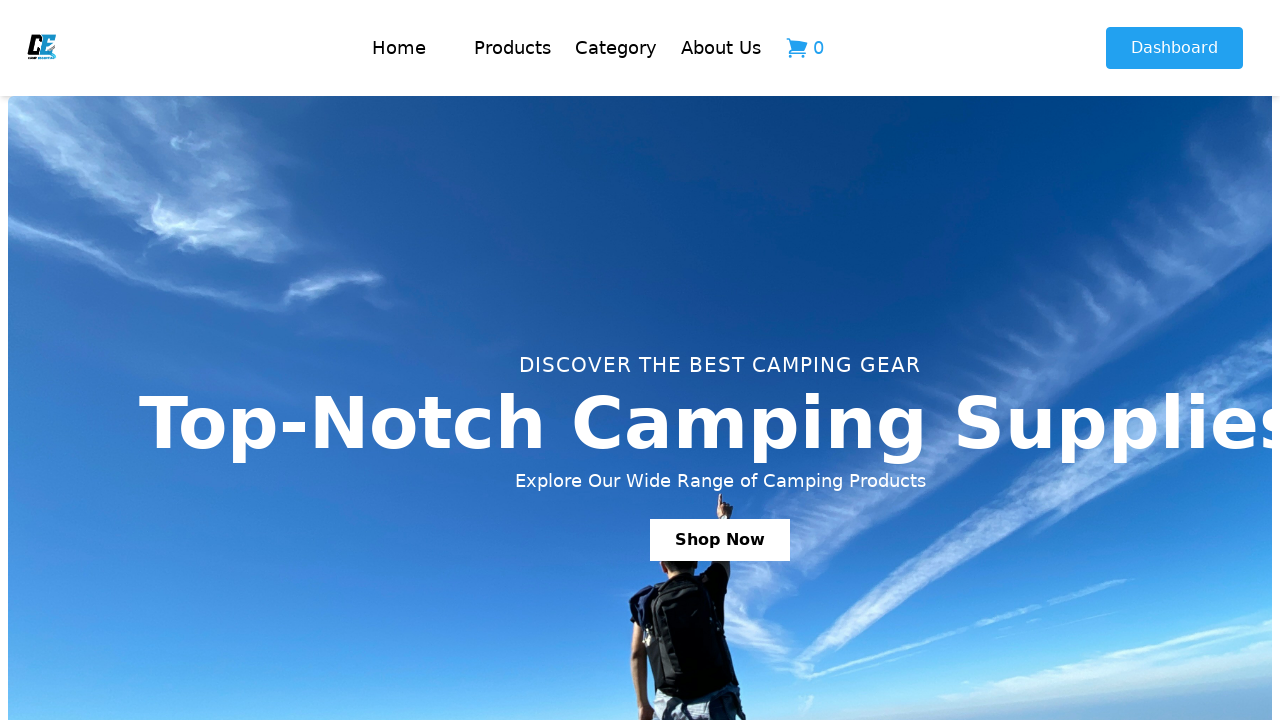